Tests website responsiveness by navigating to a sitemap, clicking on the first 5 links, and verifying pages load at a specific screen resolution (1920x1080).

Starting URL: https://www.getcalley.com/page-sitemap.xml

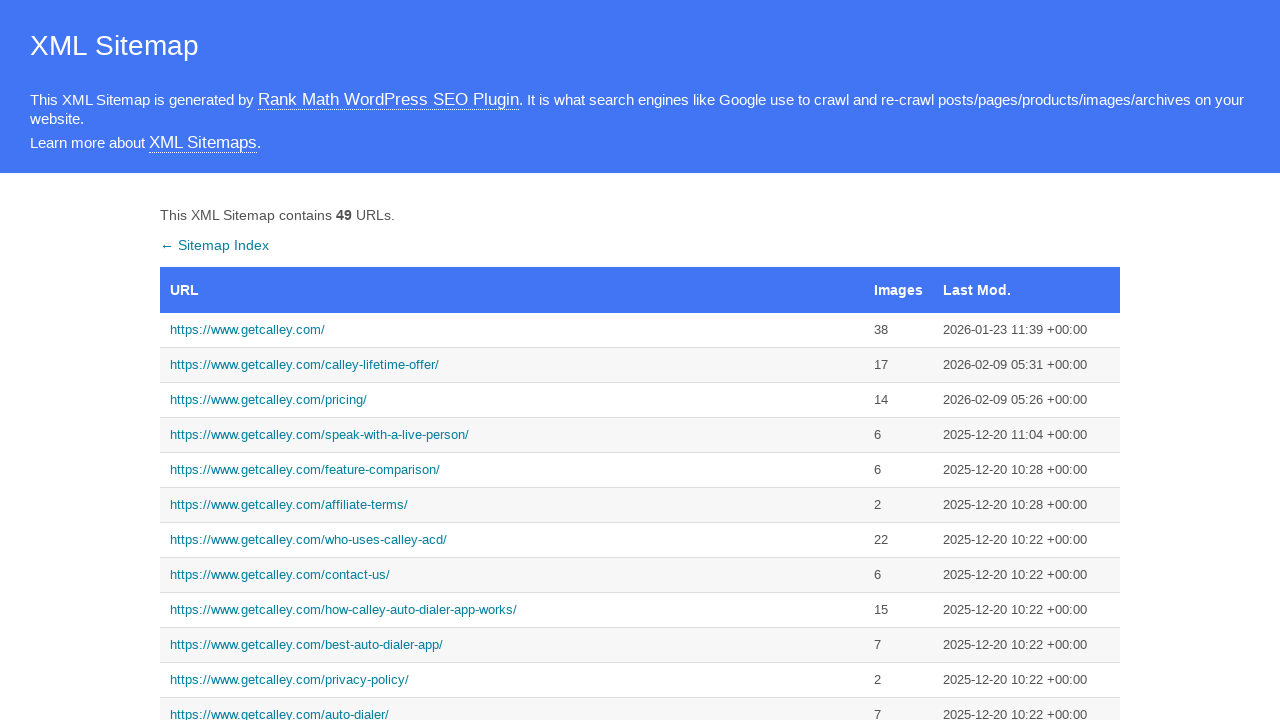

Set viewport to 1920x1080 resolution
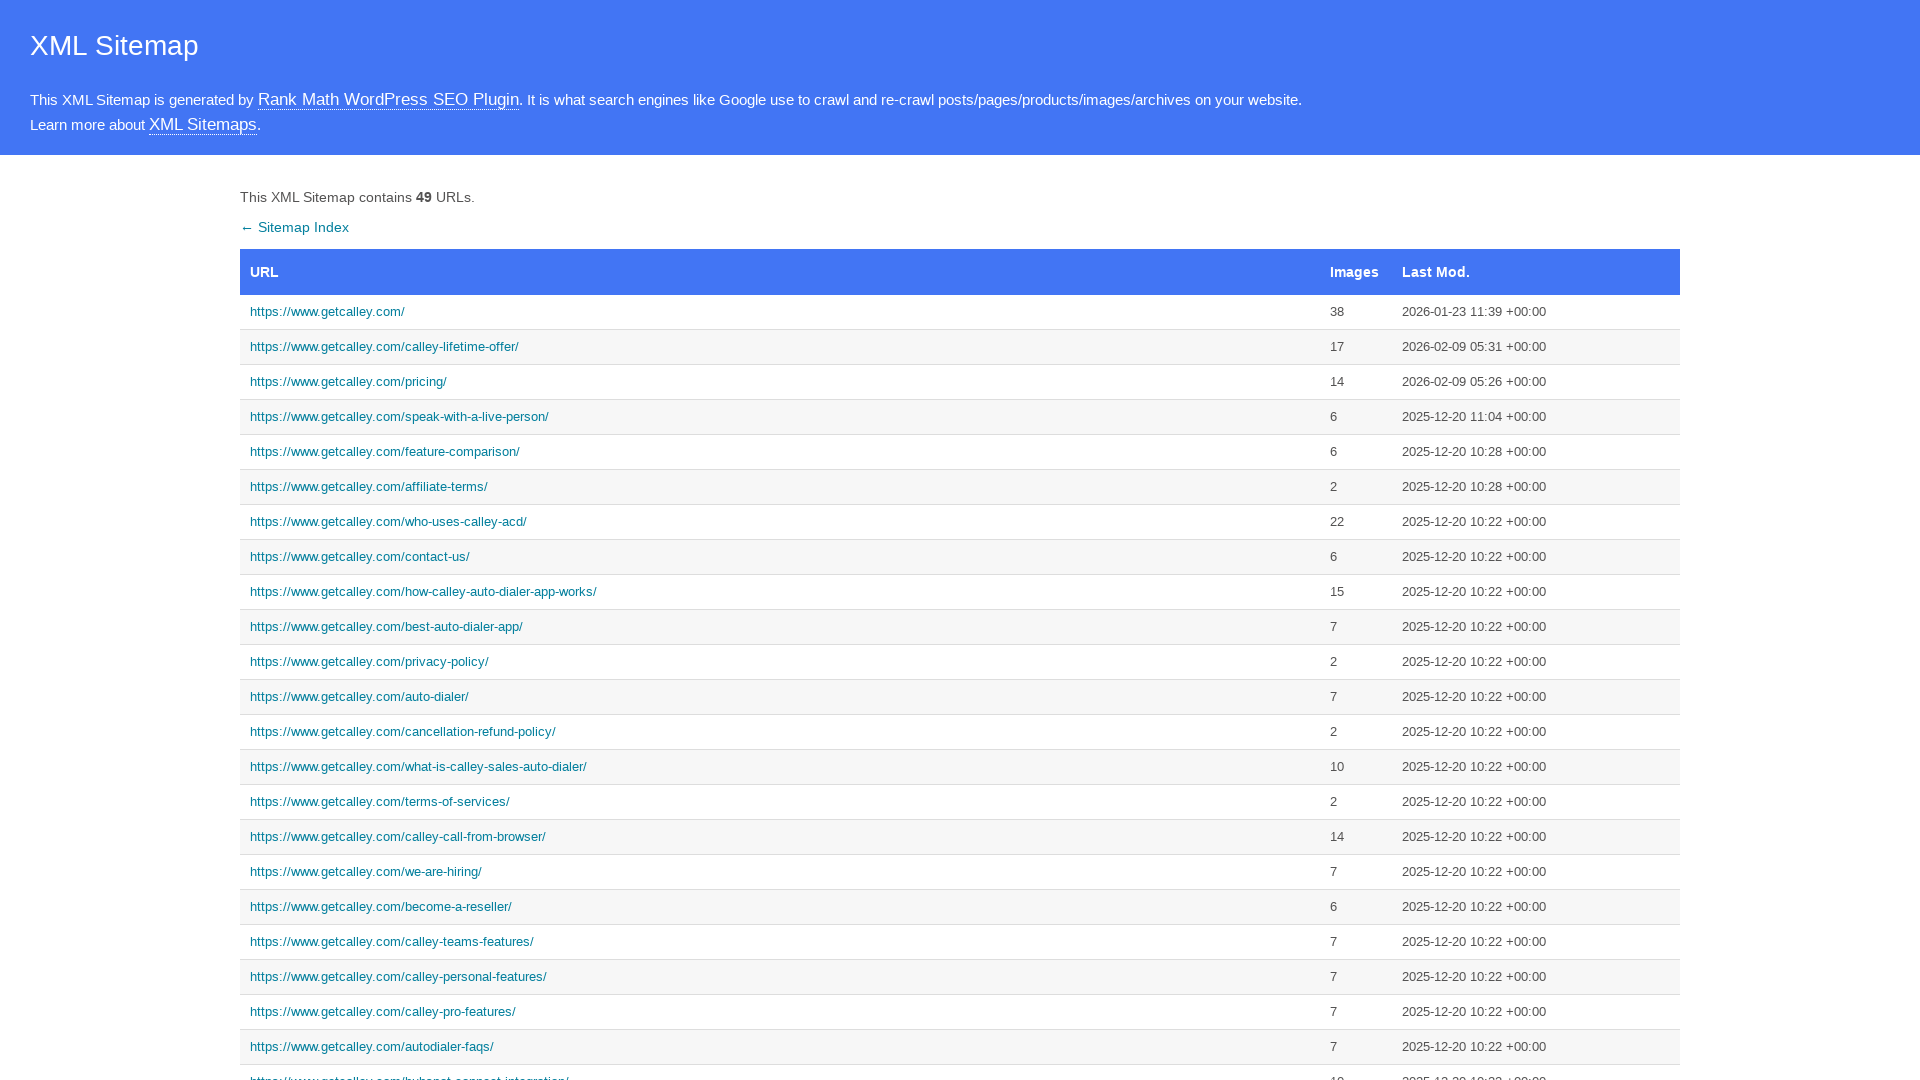

Sitemap links loaded successfully
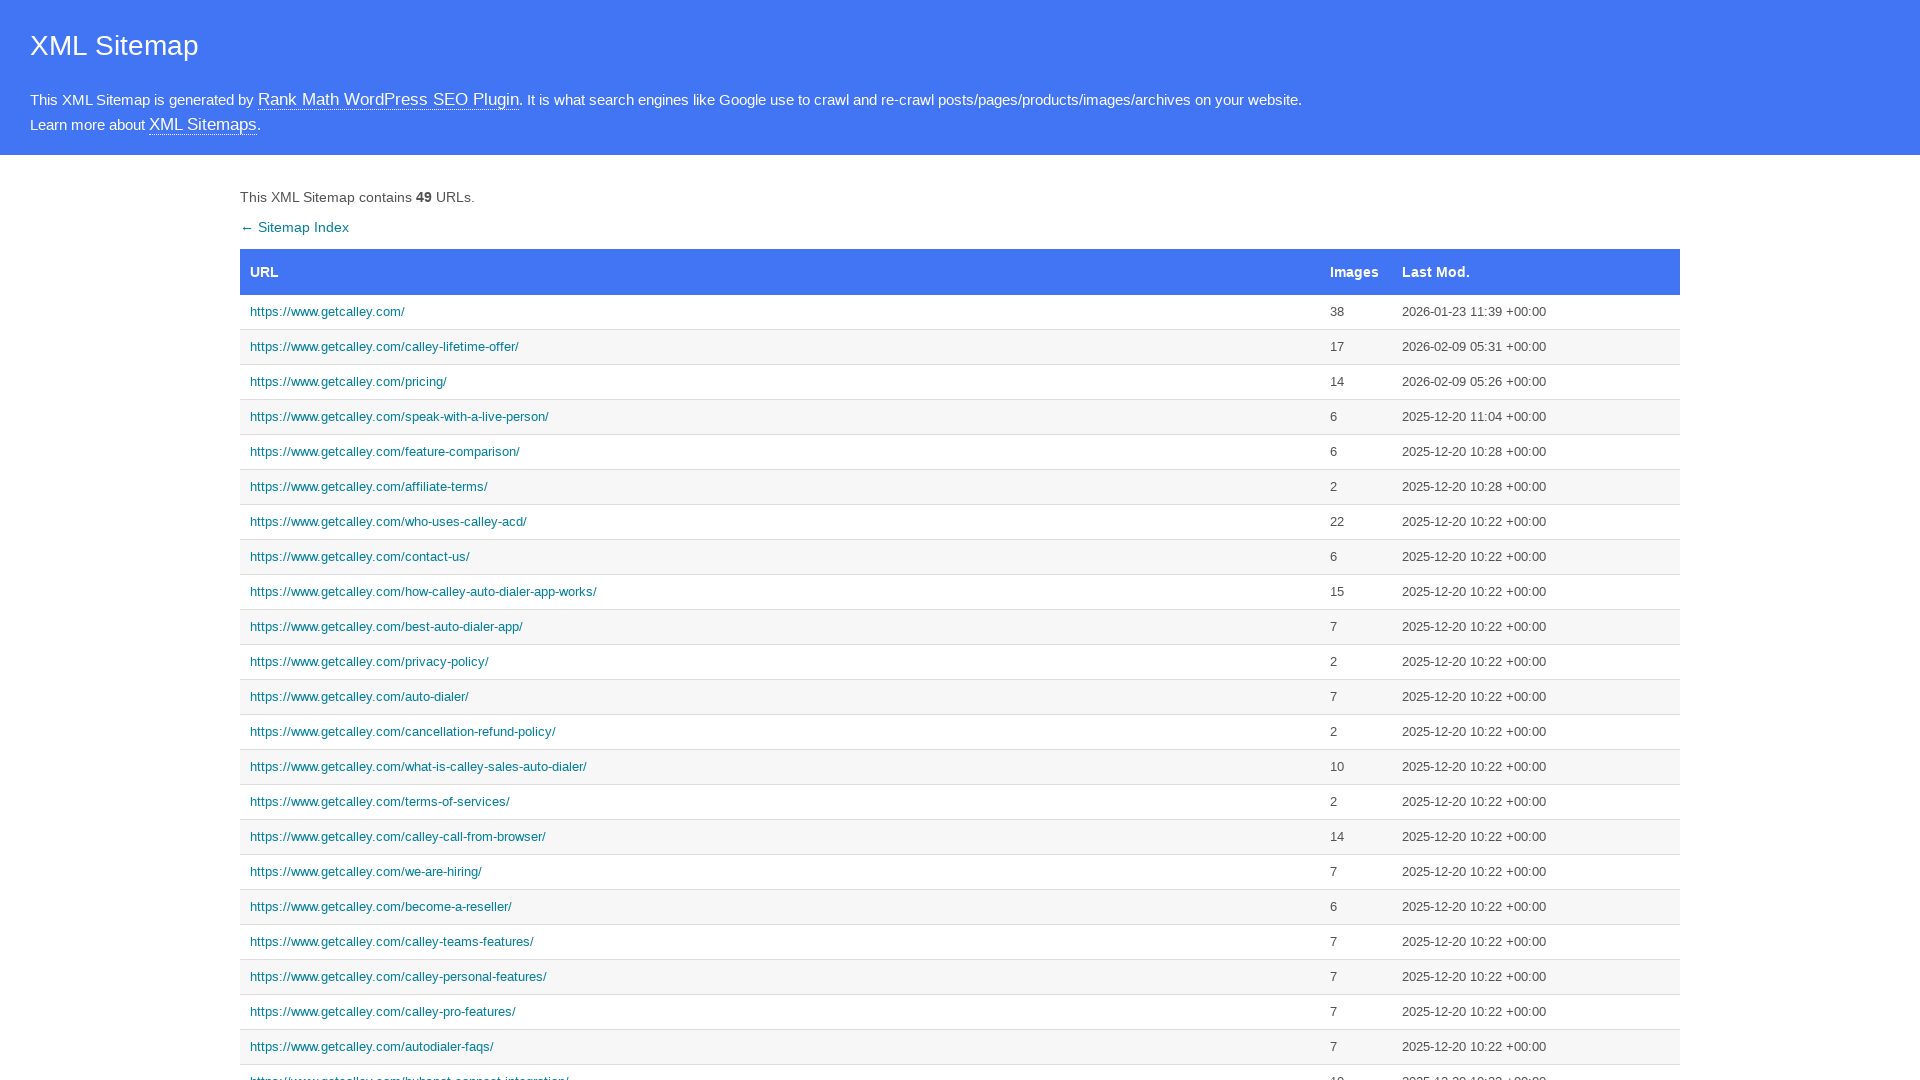

Clicked link 1 from sitemap at (780, 312) on #sitemap a >> nth=0
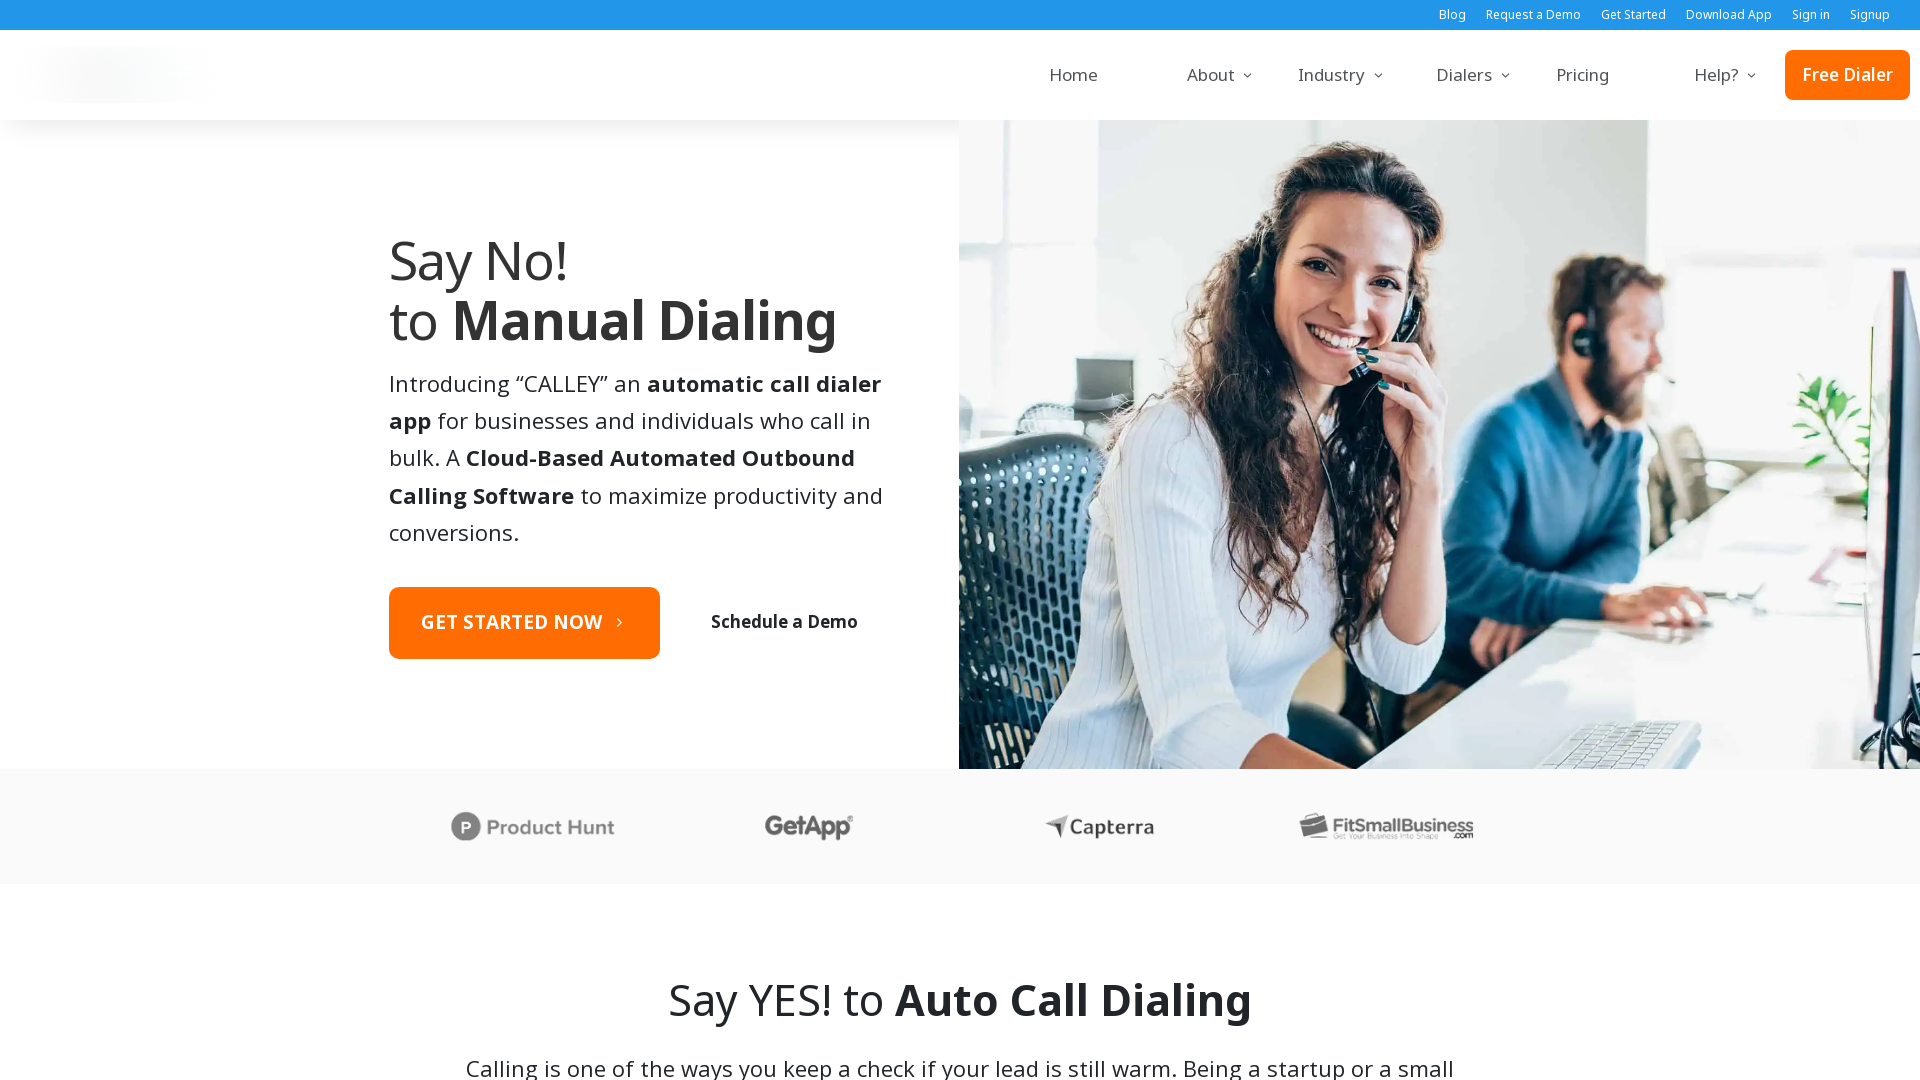

Page 1 DOM content loaded
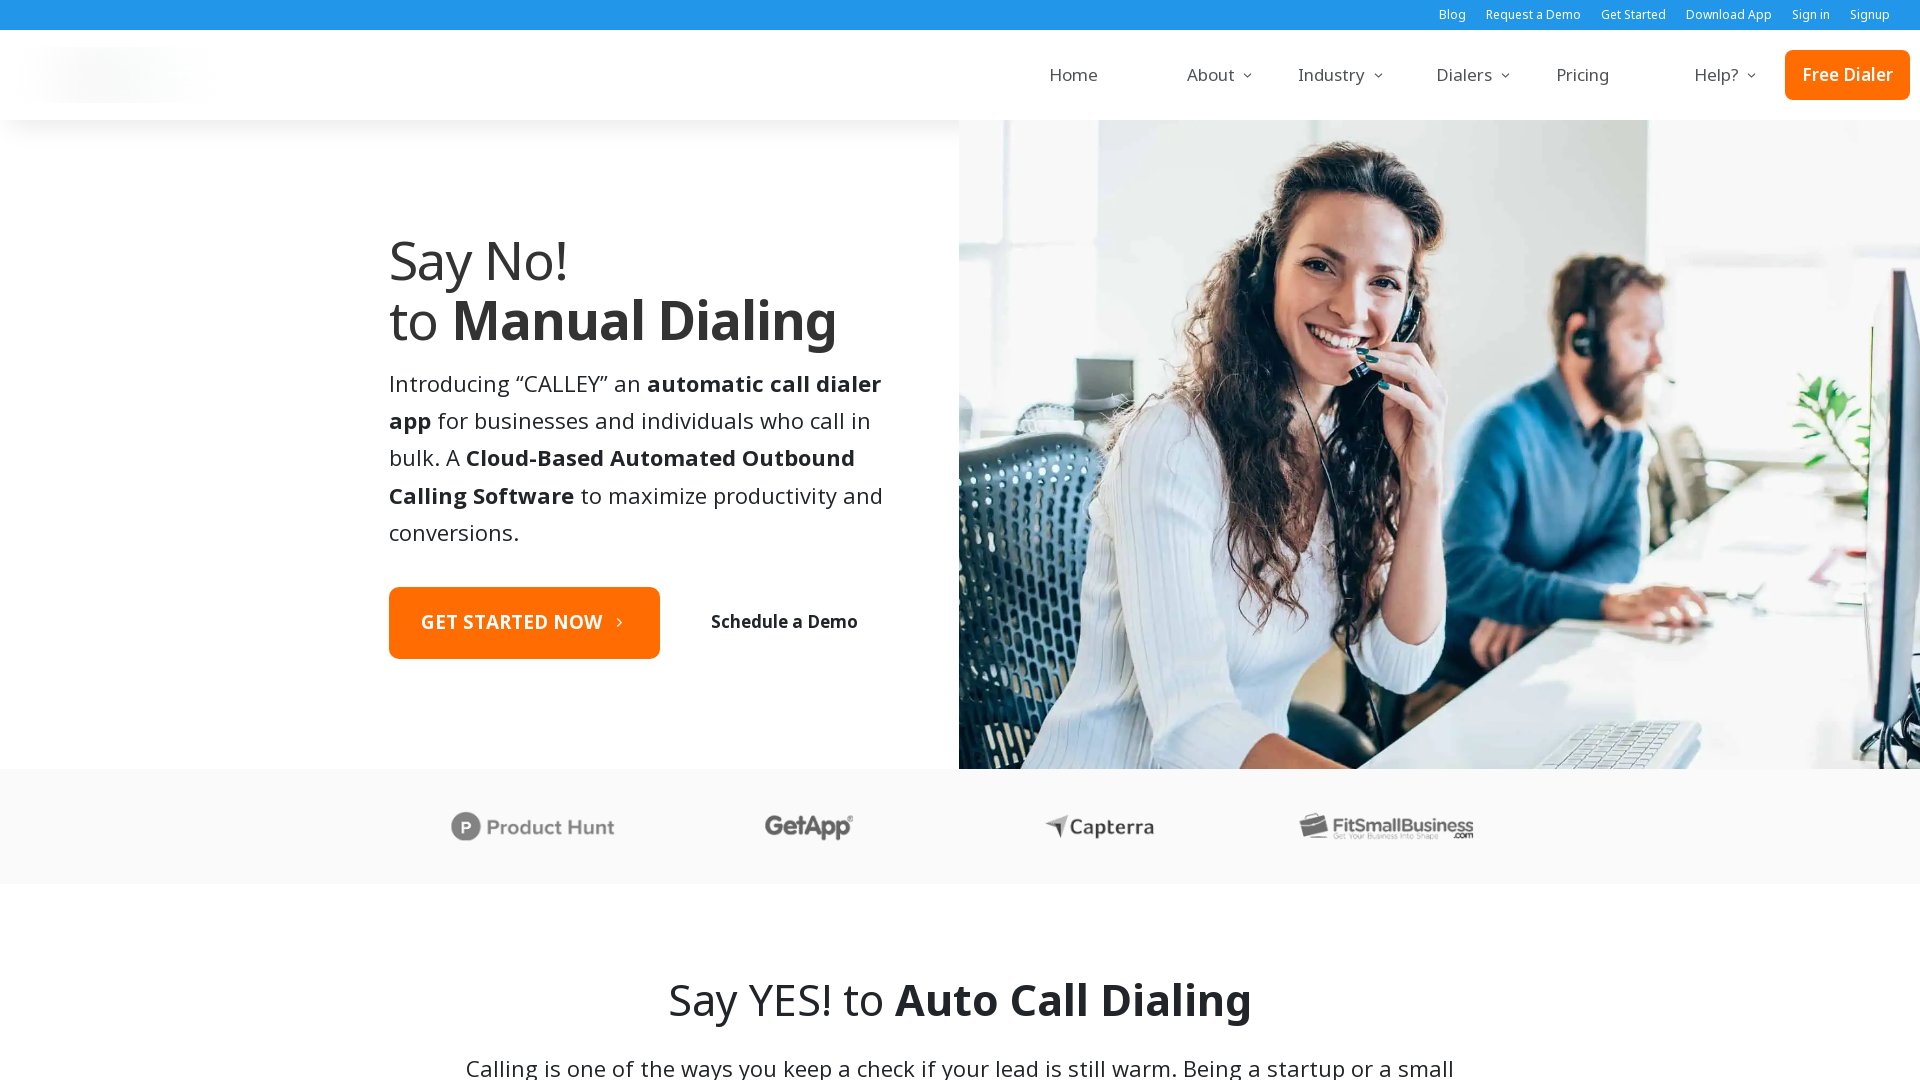

Waited 1 second for page 1 to fully render
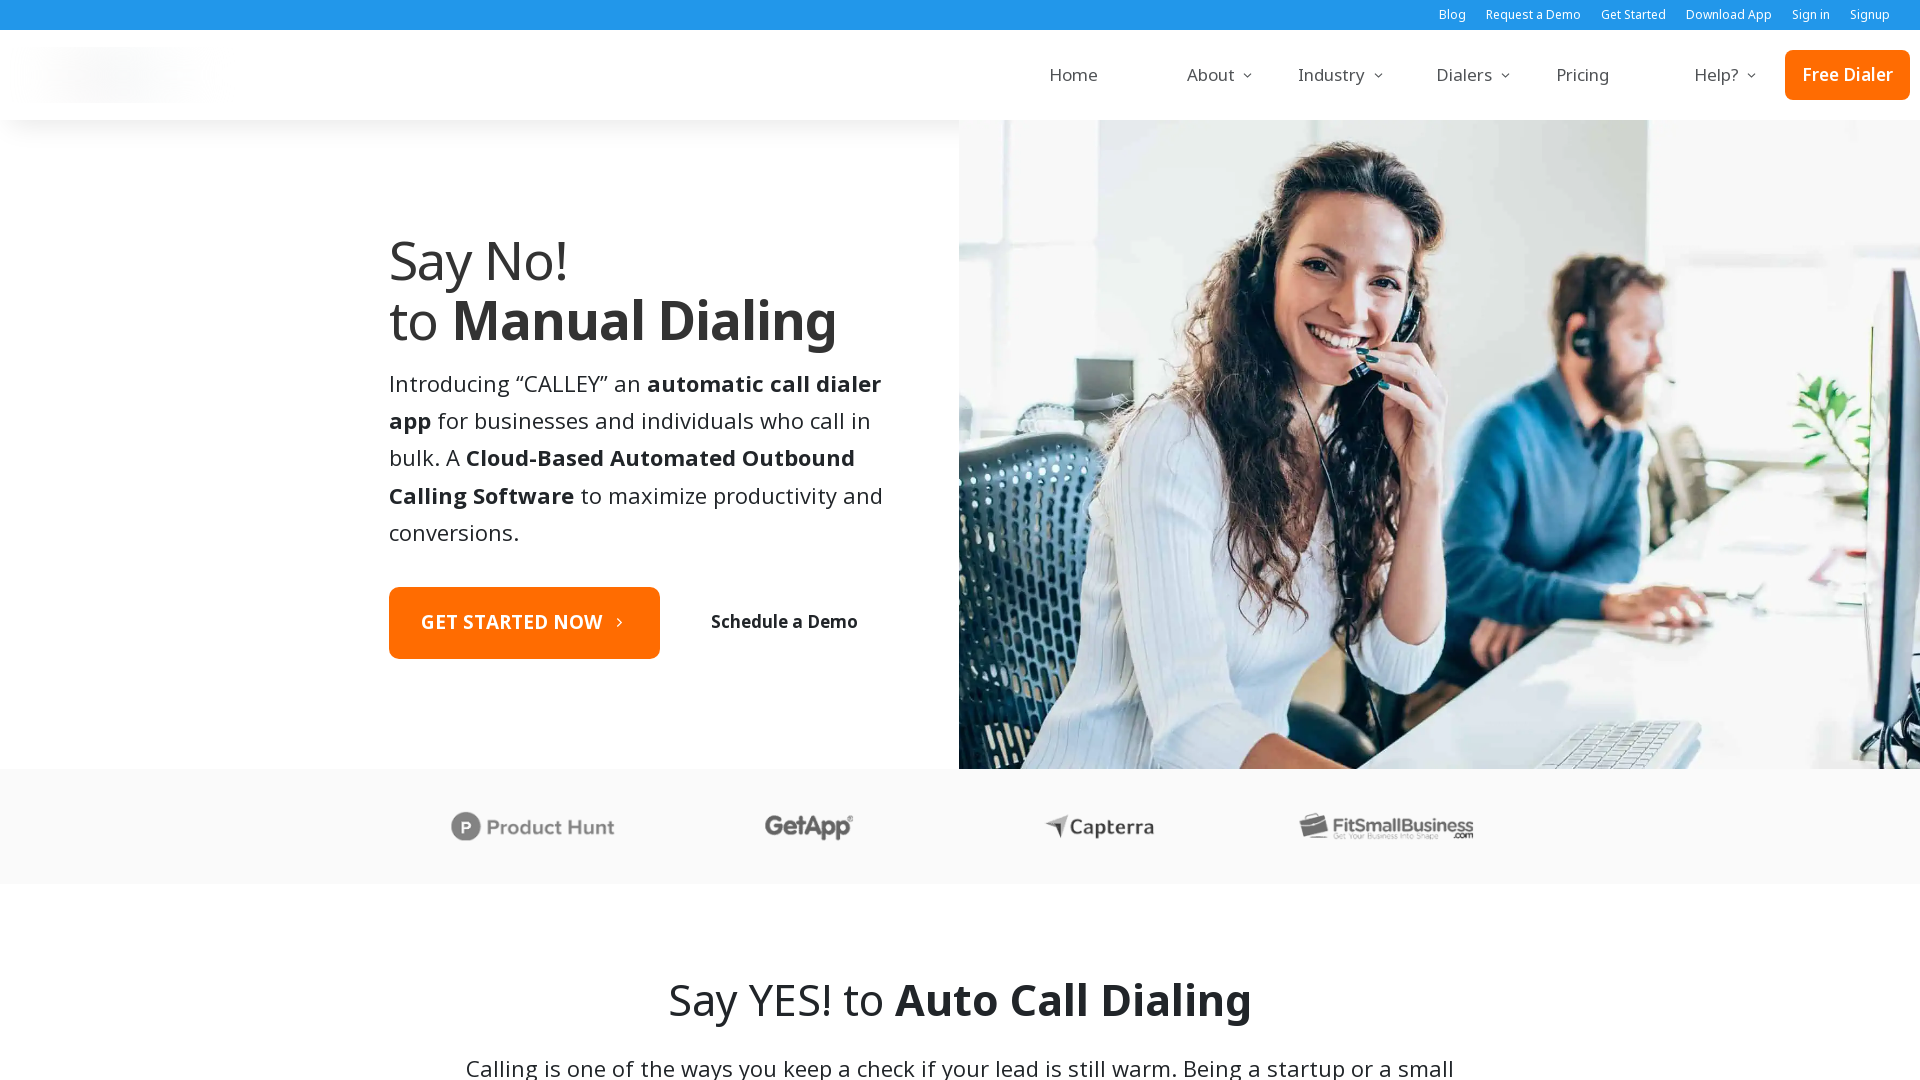

Navigated back to sitemap
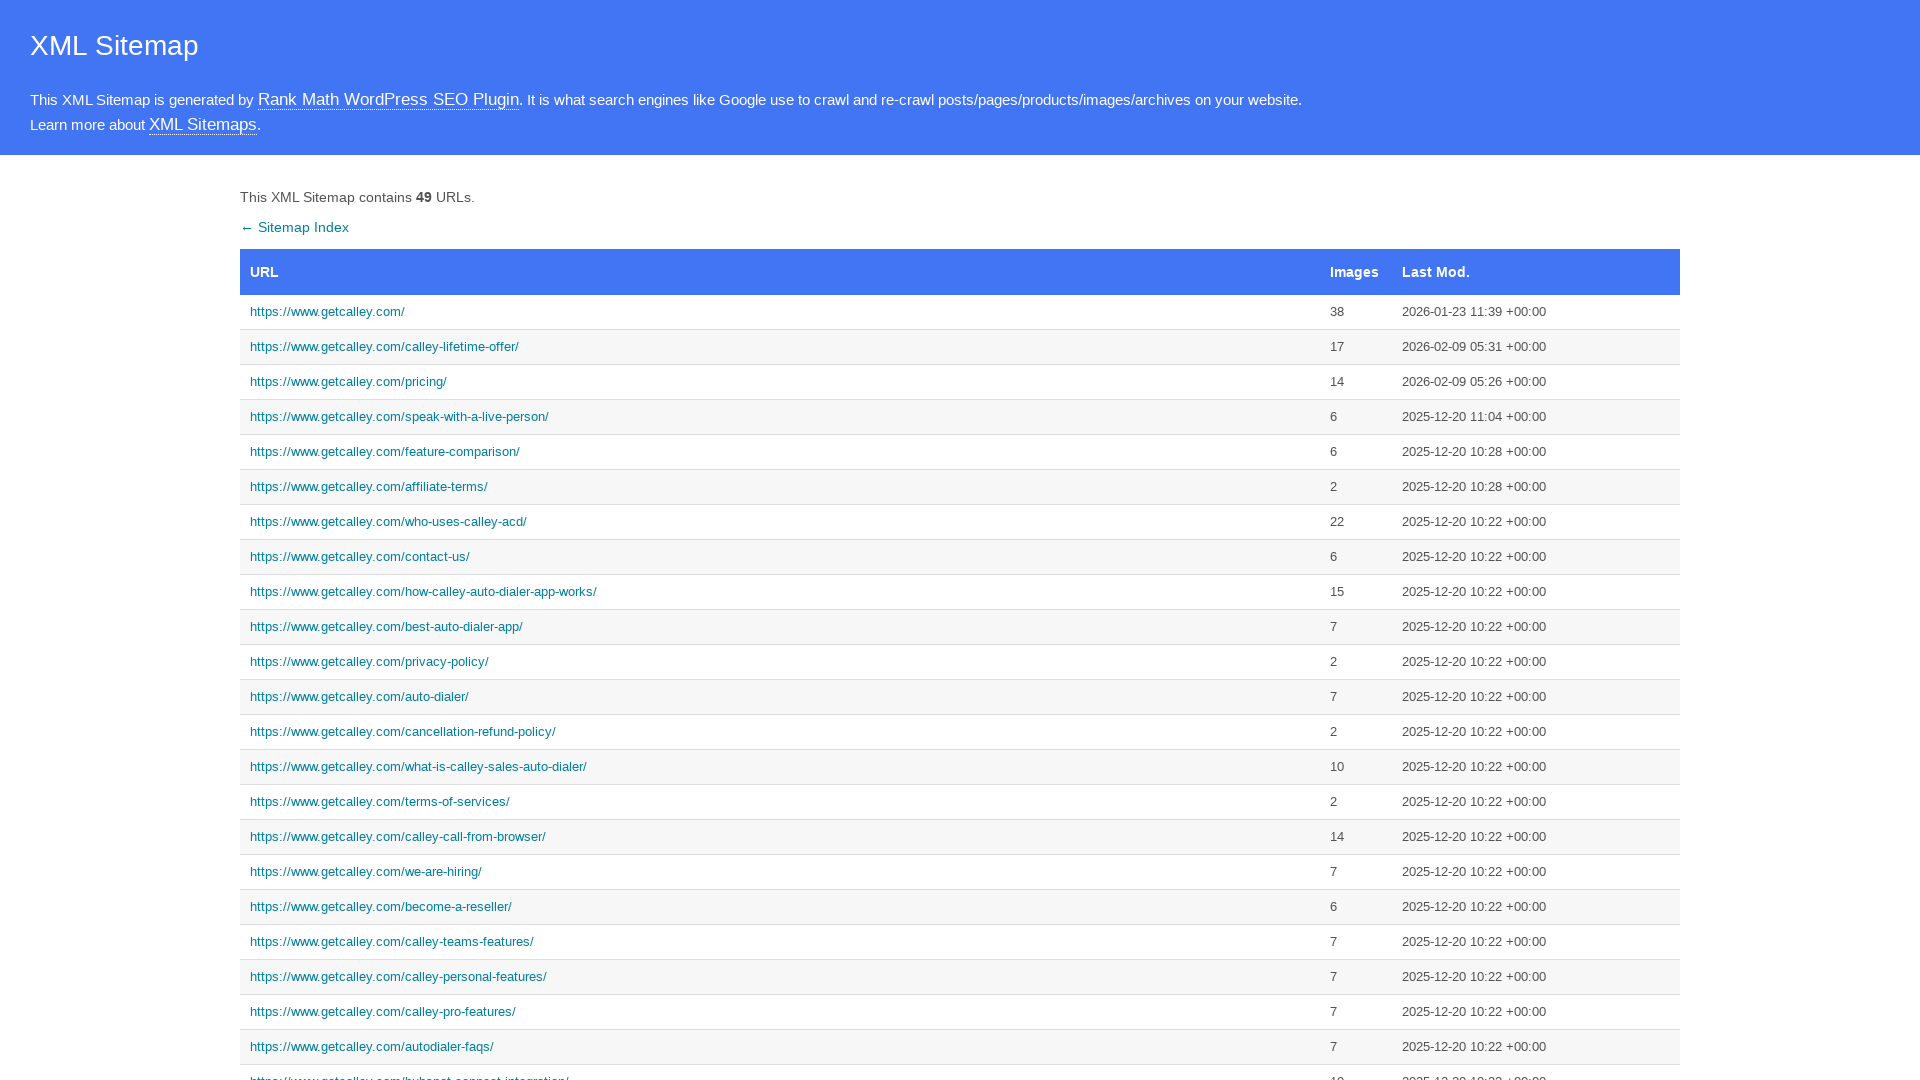

Waited 1 second for sitemap to reload
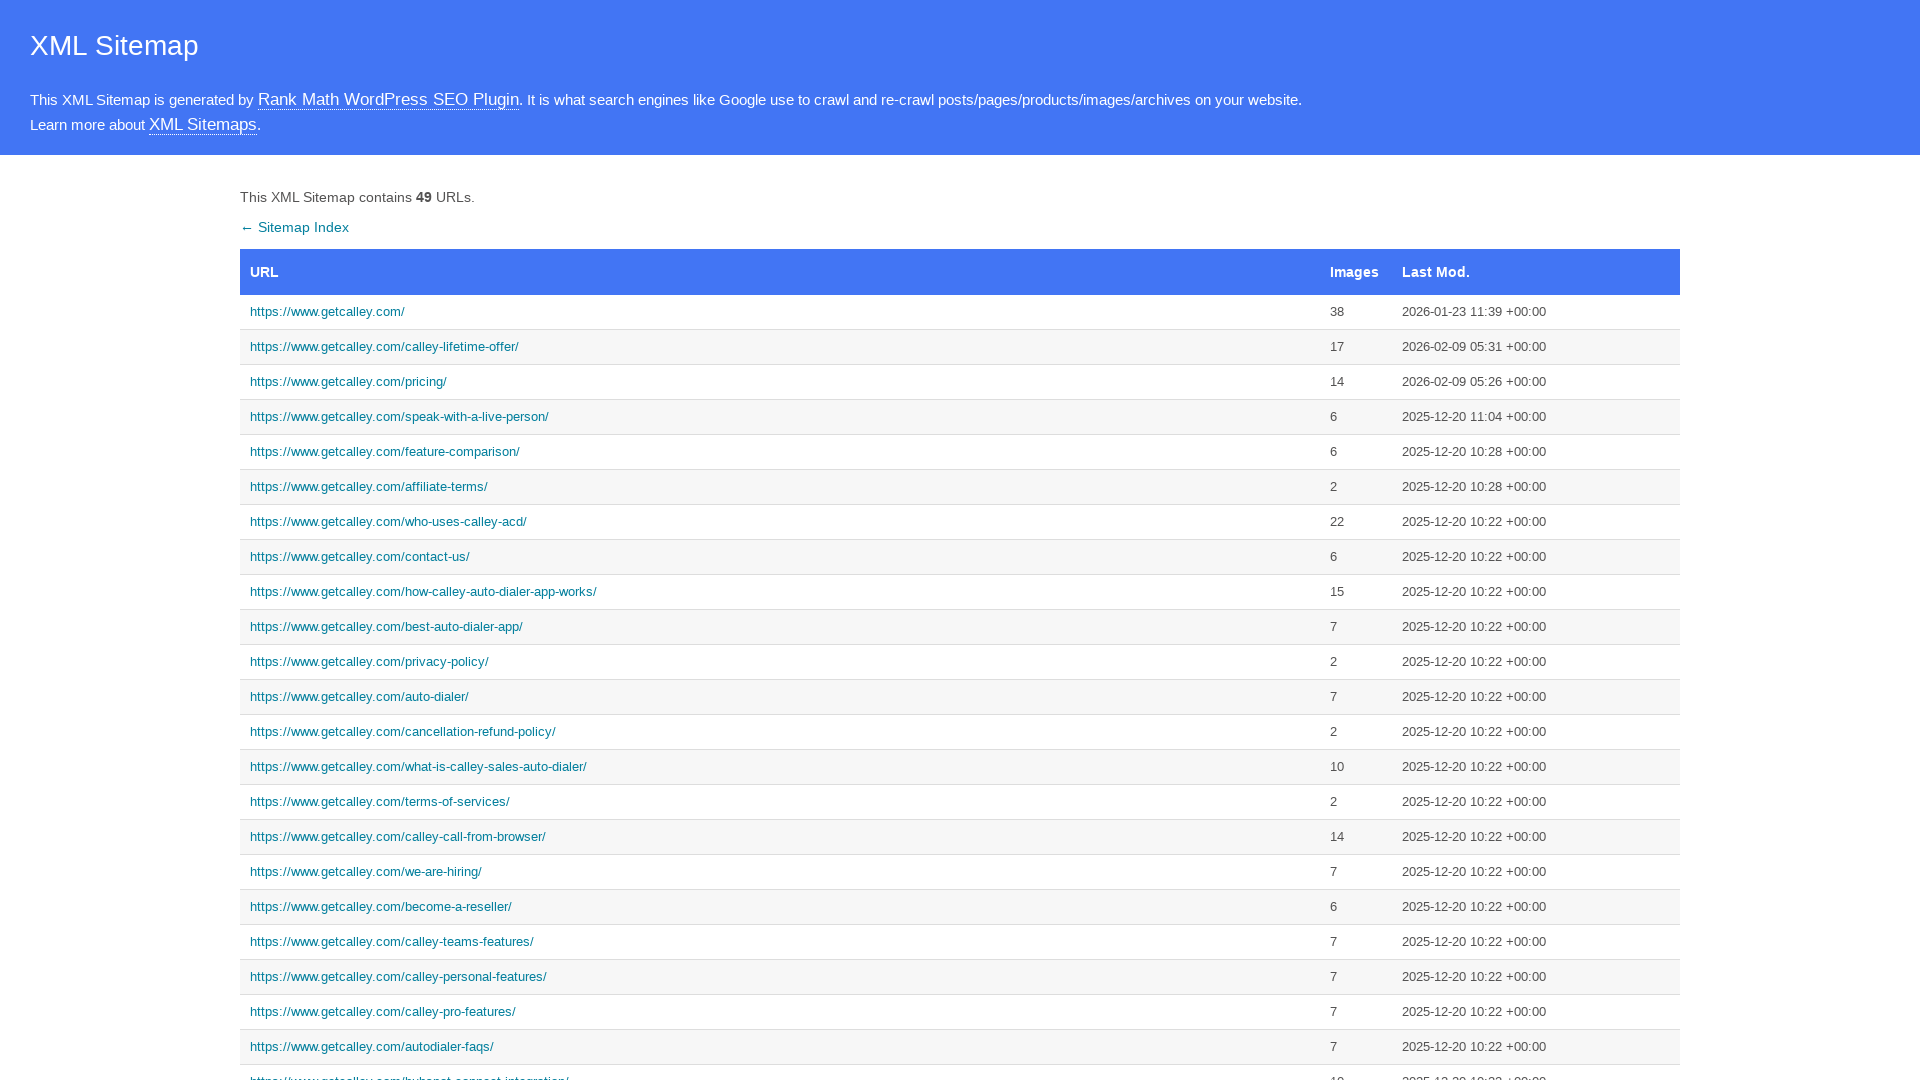

Clicked link 2 from sitemap at (780, 347) on #sitemap a >> nth=1
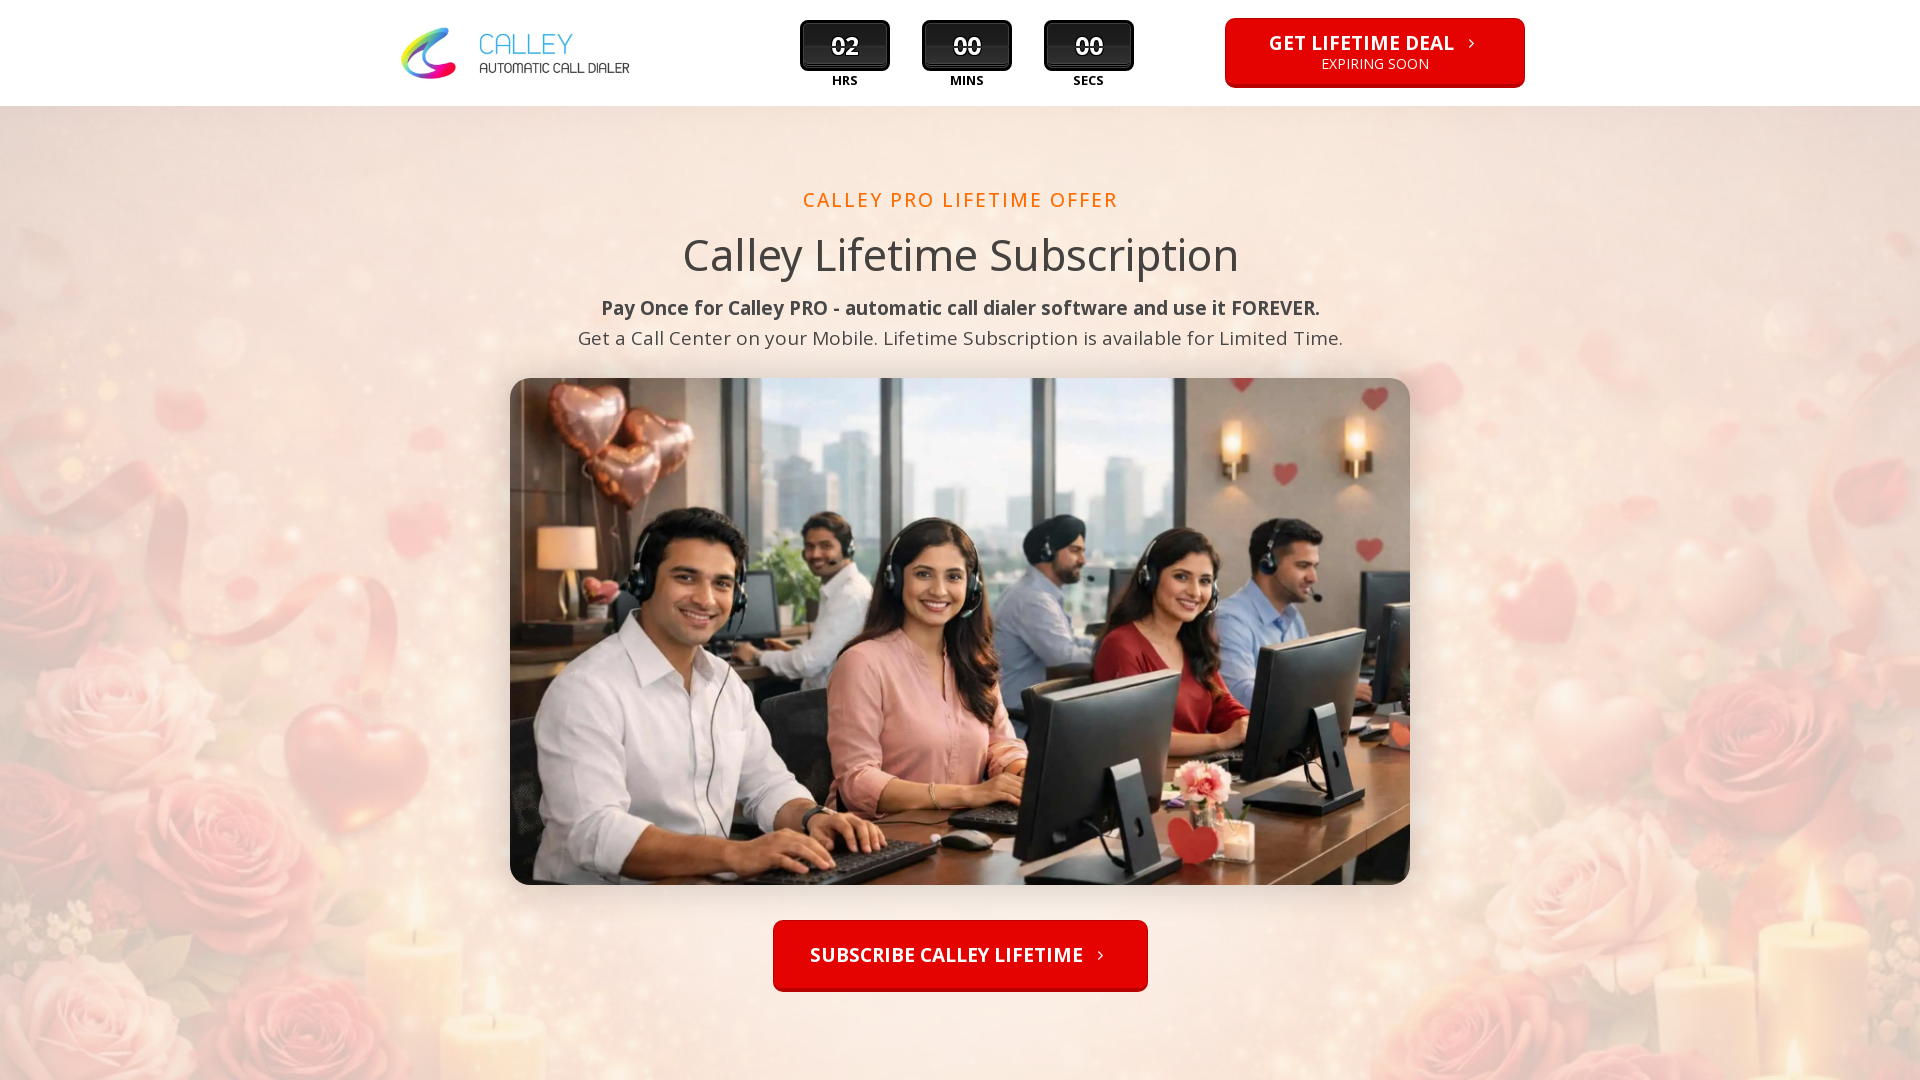

Page 2 DOM content loaded
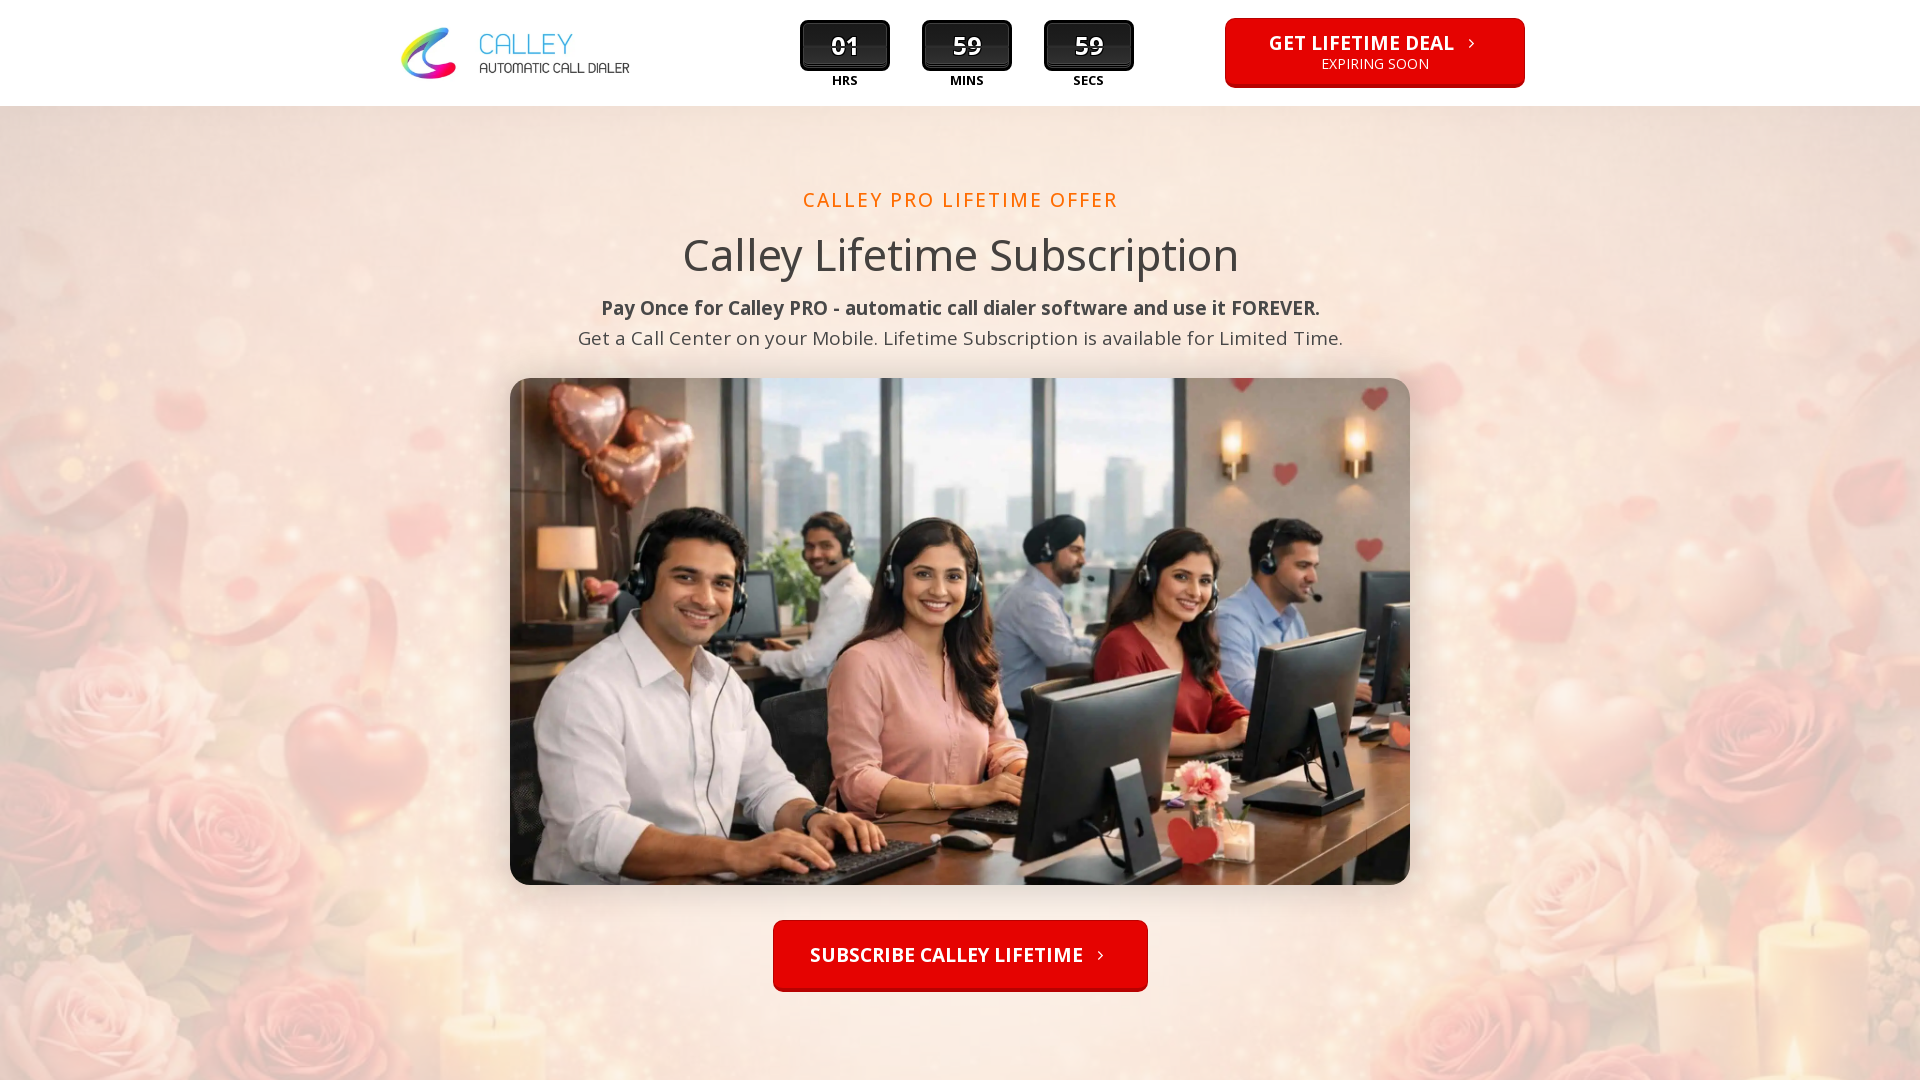

Waited 1 second for page 2 to fully render
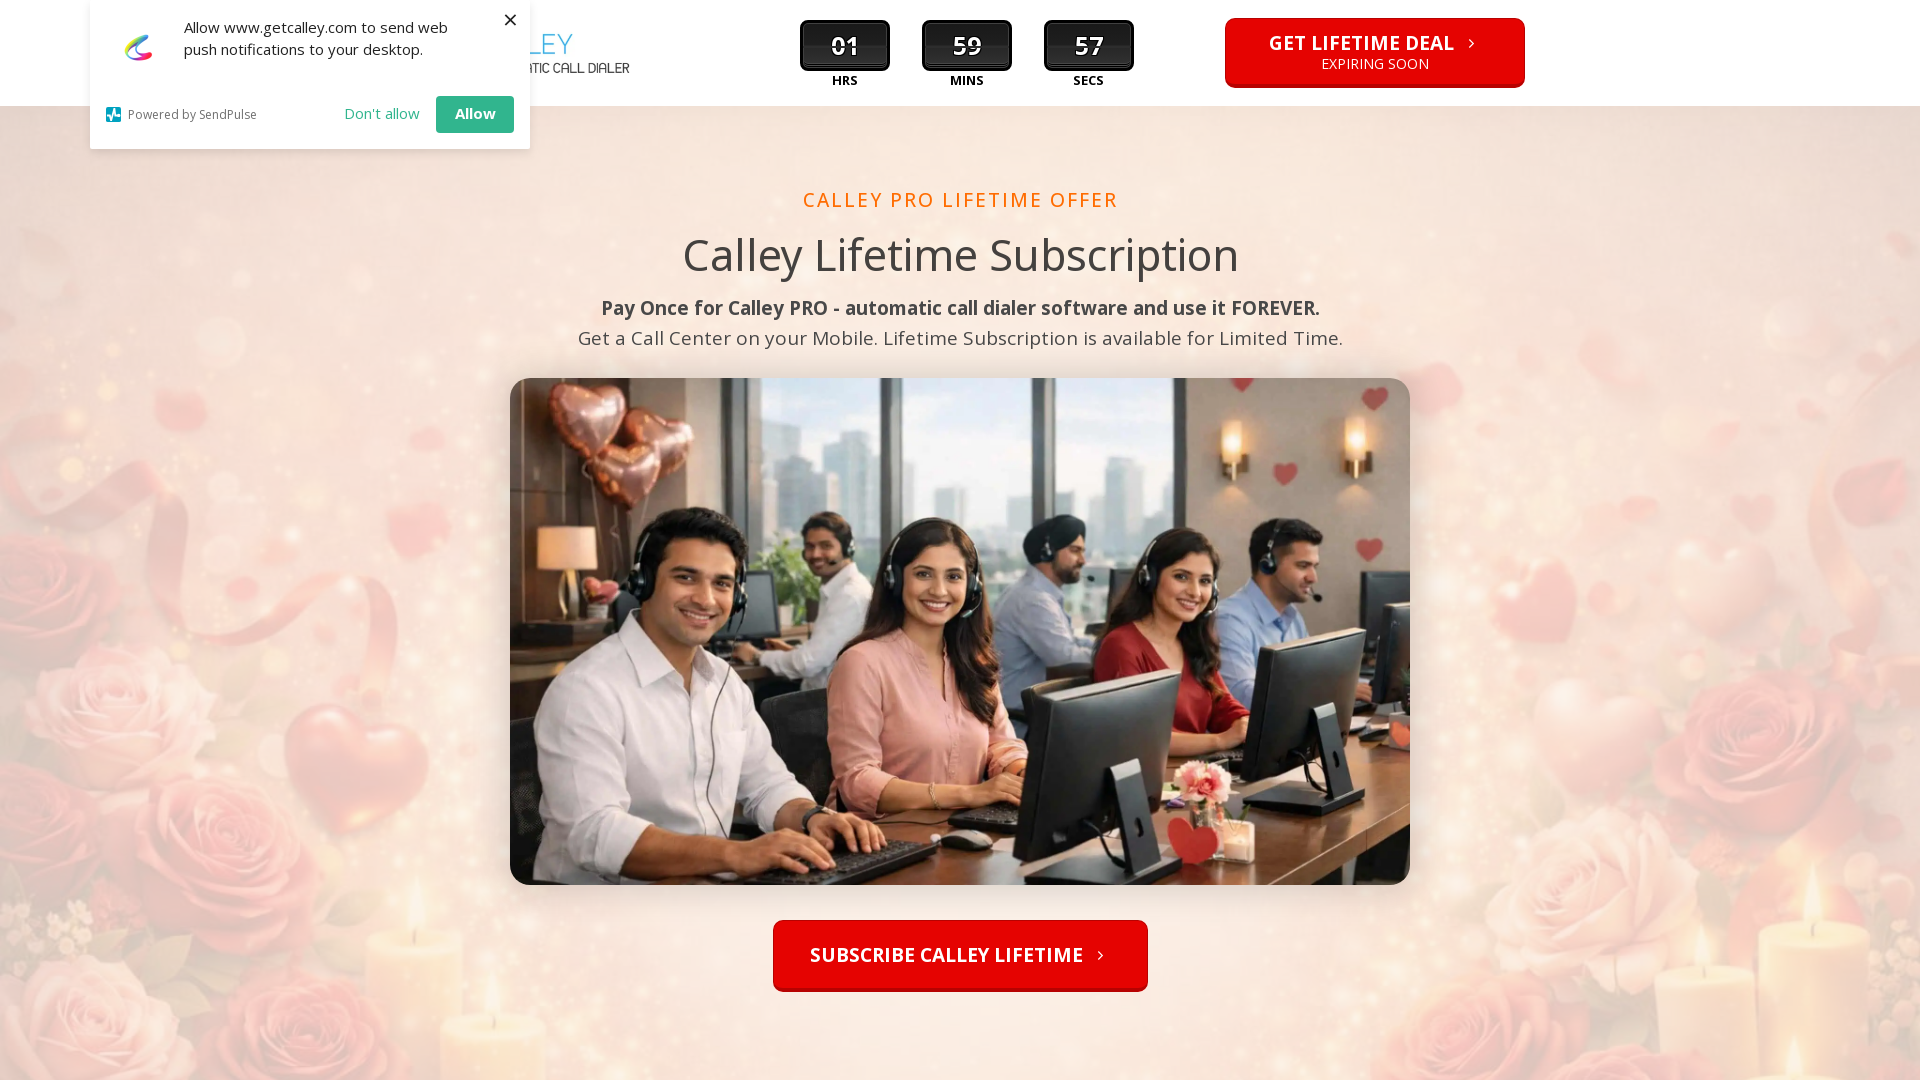

Navigated back to sitemap
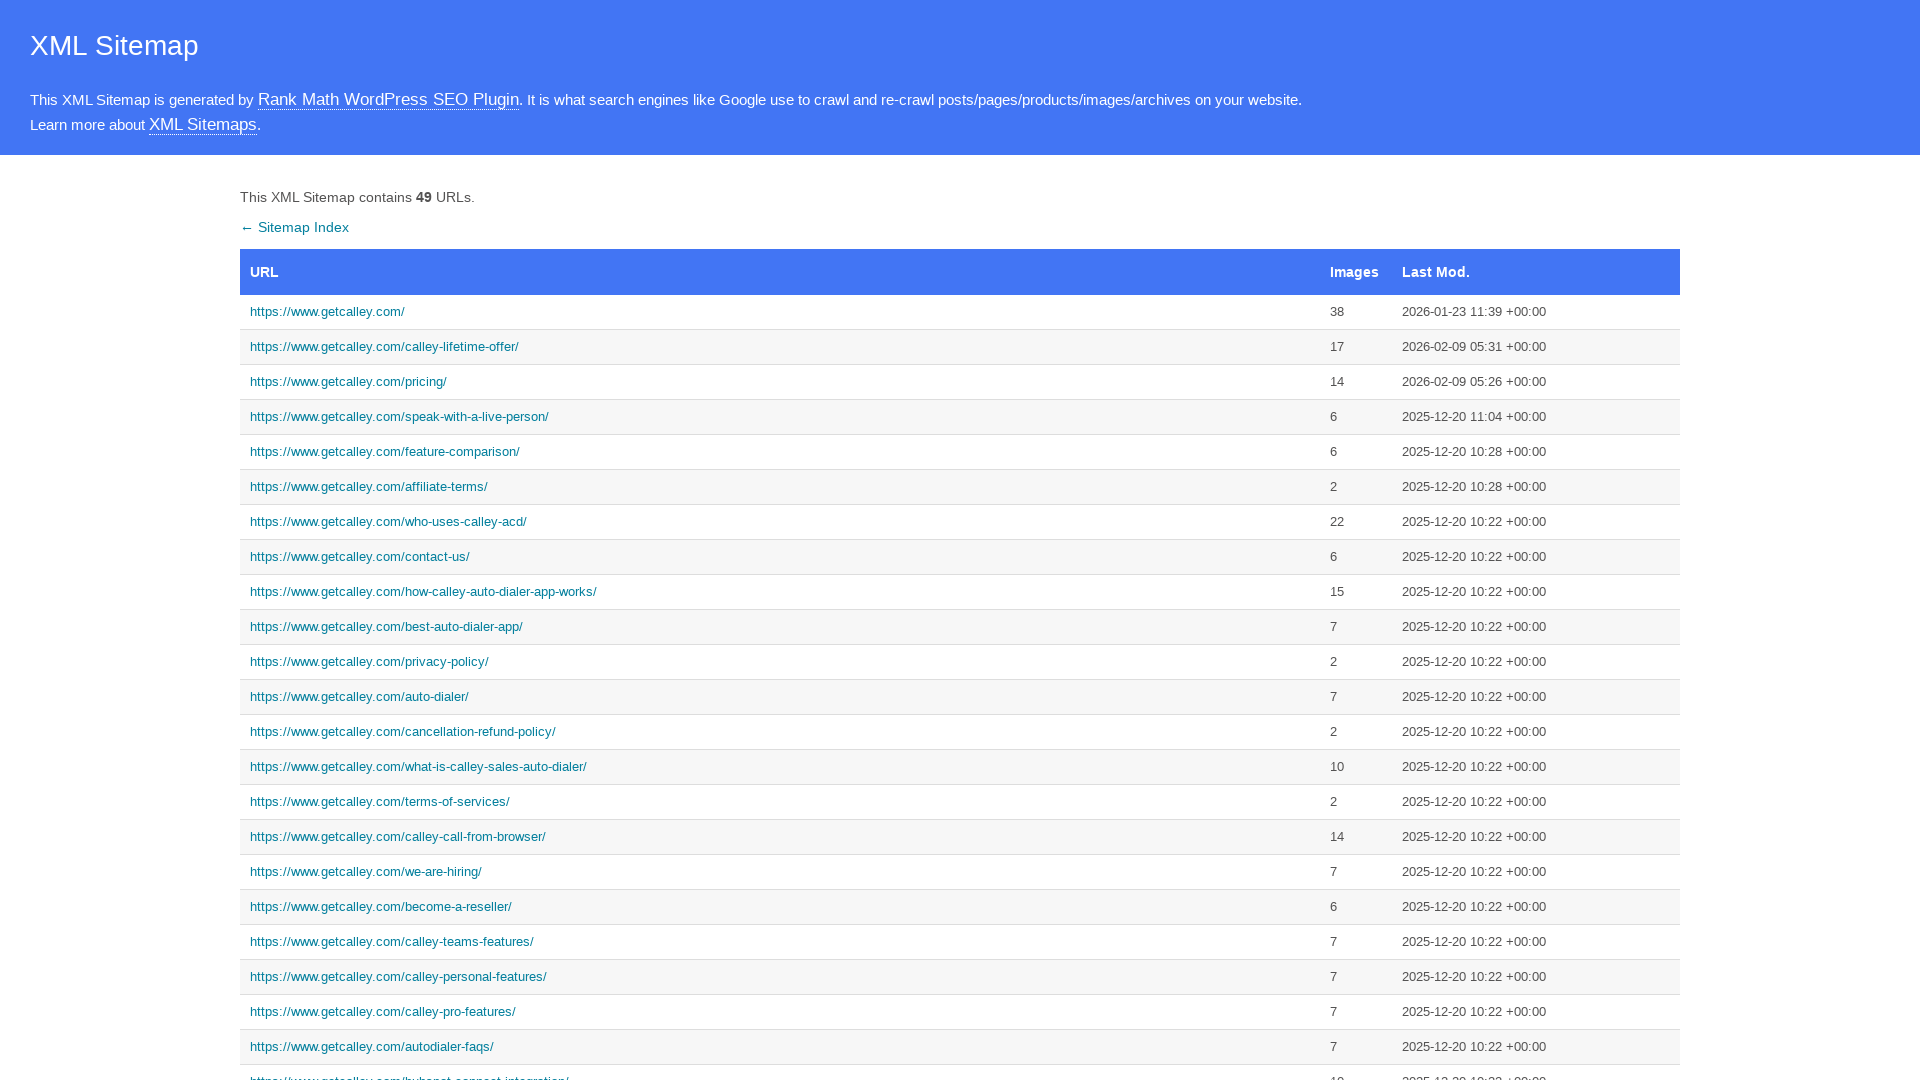

Waited 1 second for sitemap to reload
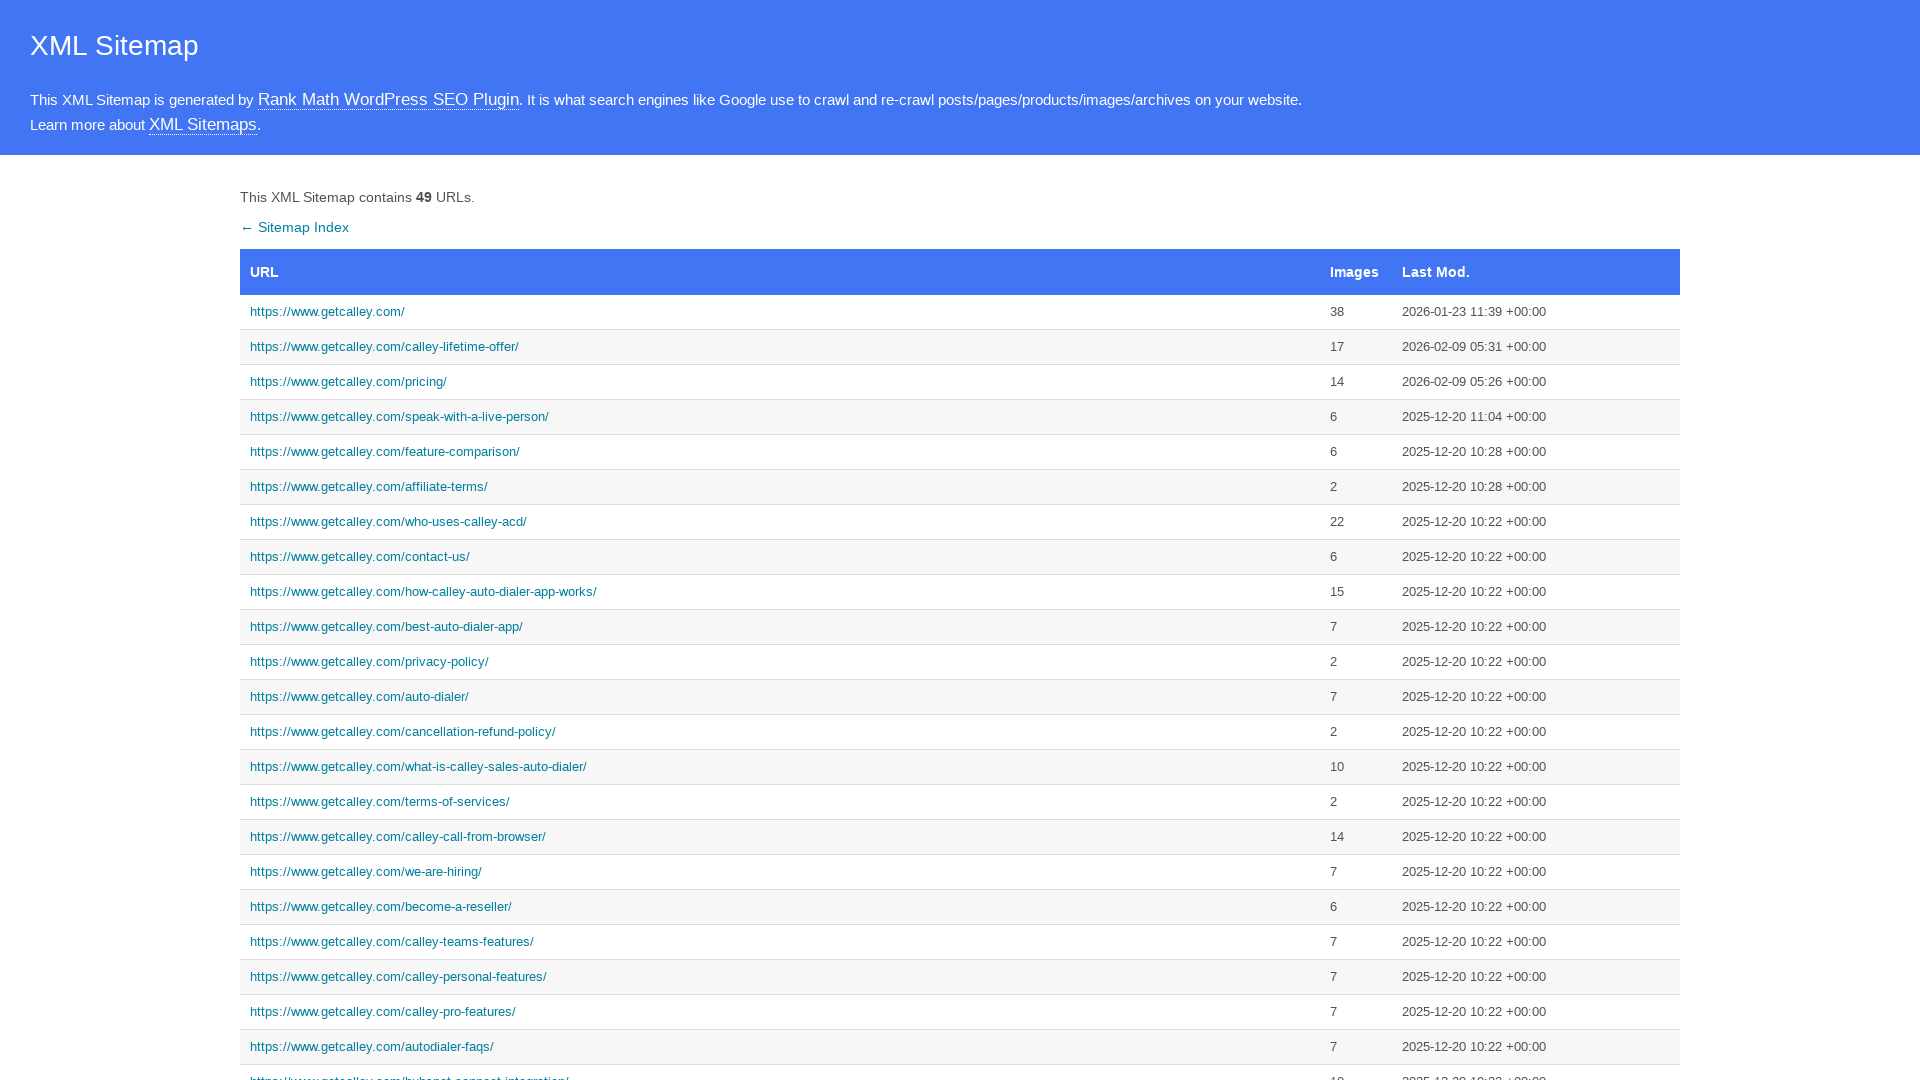

Clicked link 3 from sitemap at (780, 382) on #sitemap a >> nth=2
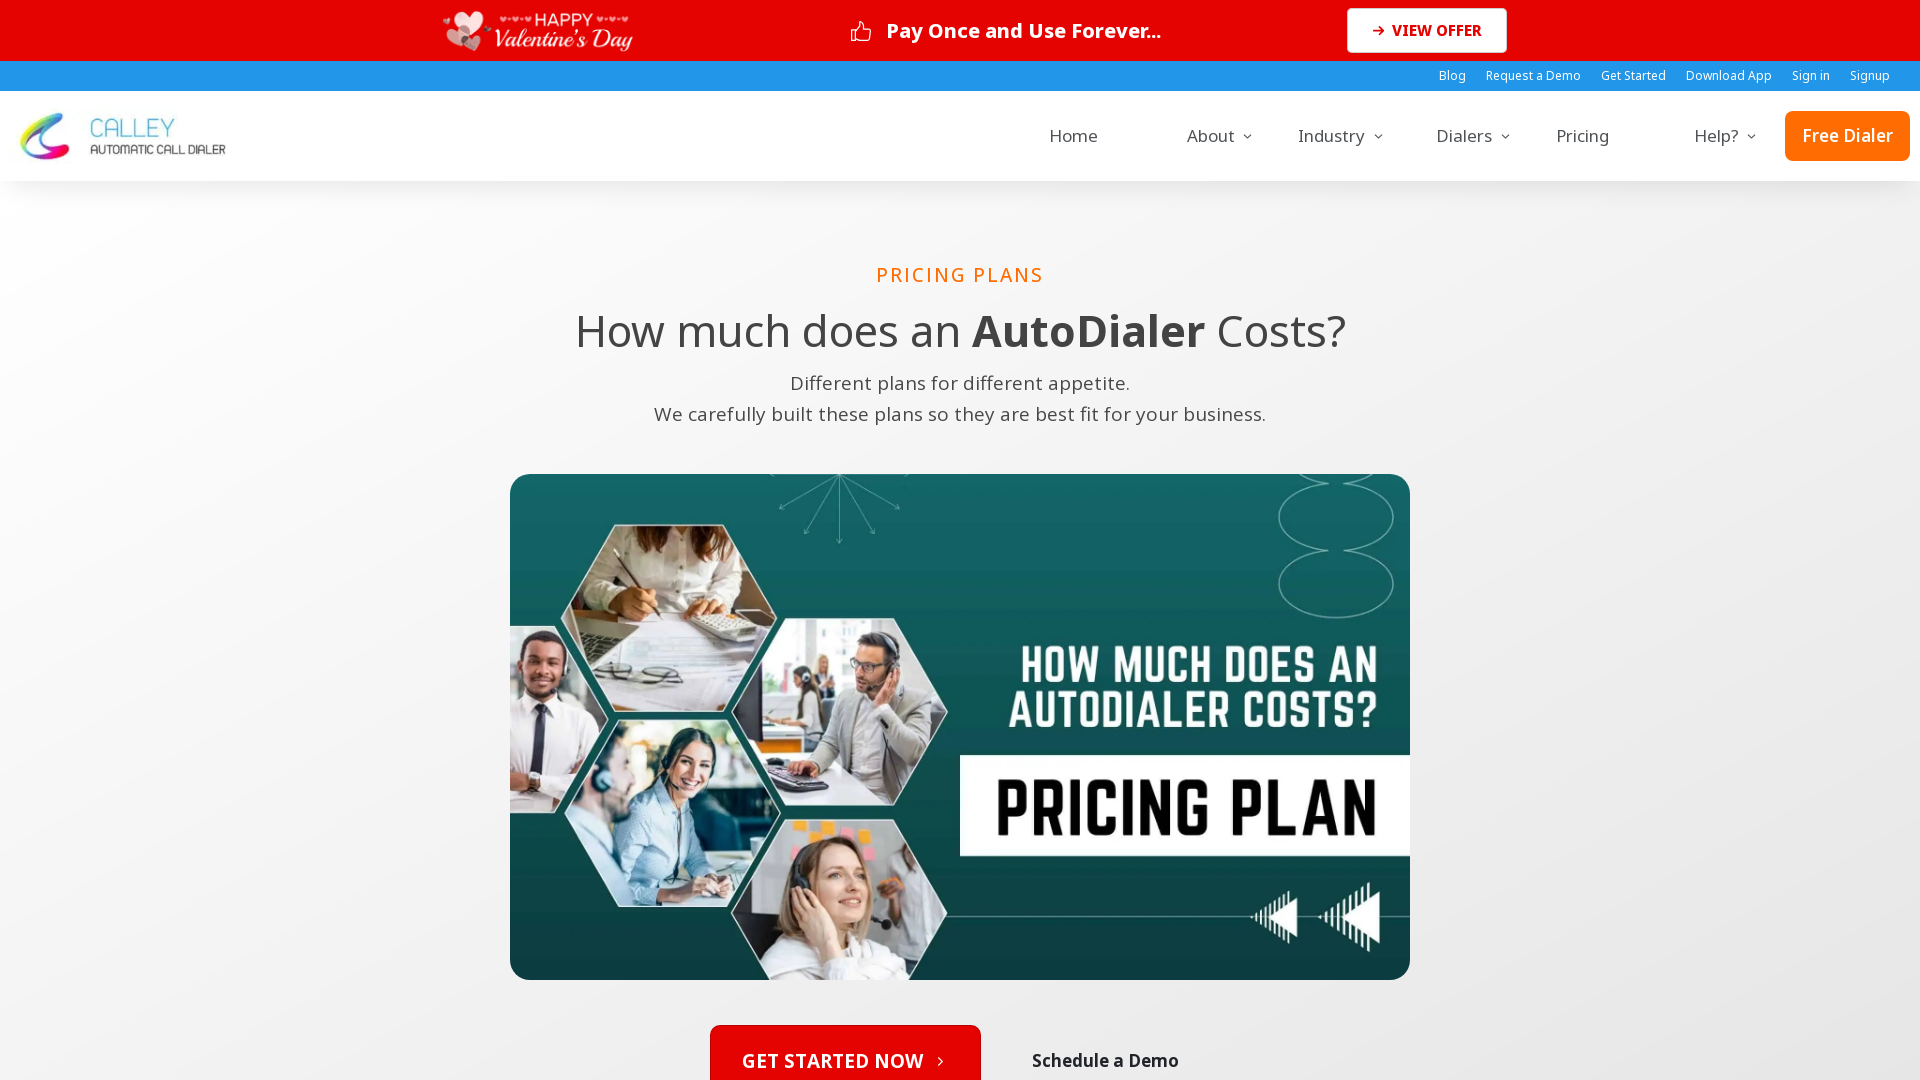

Page 3 DOM content loaded
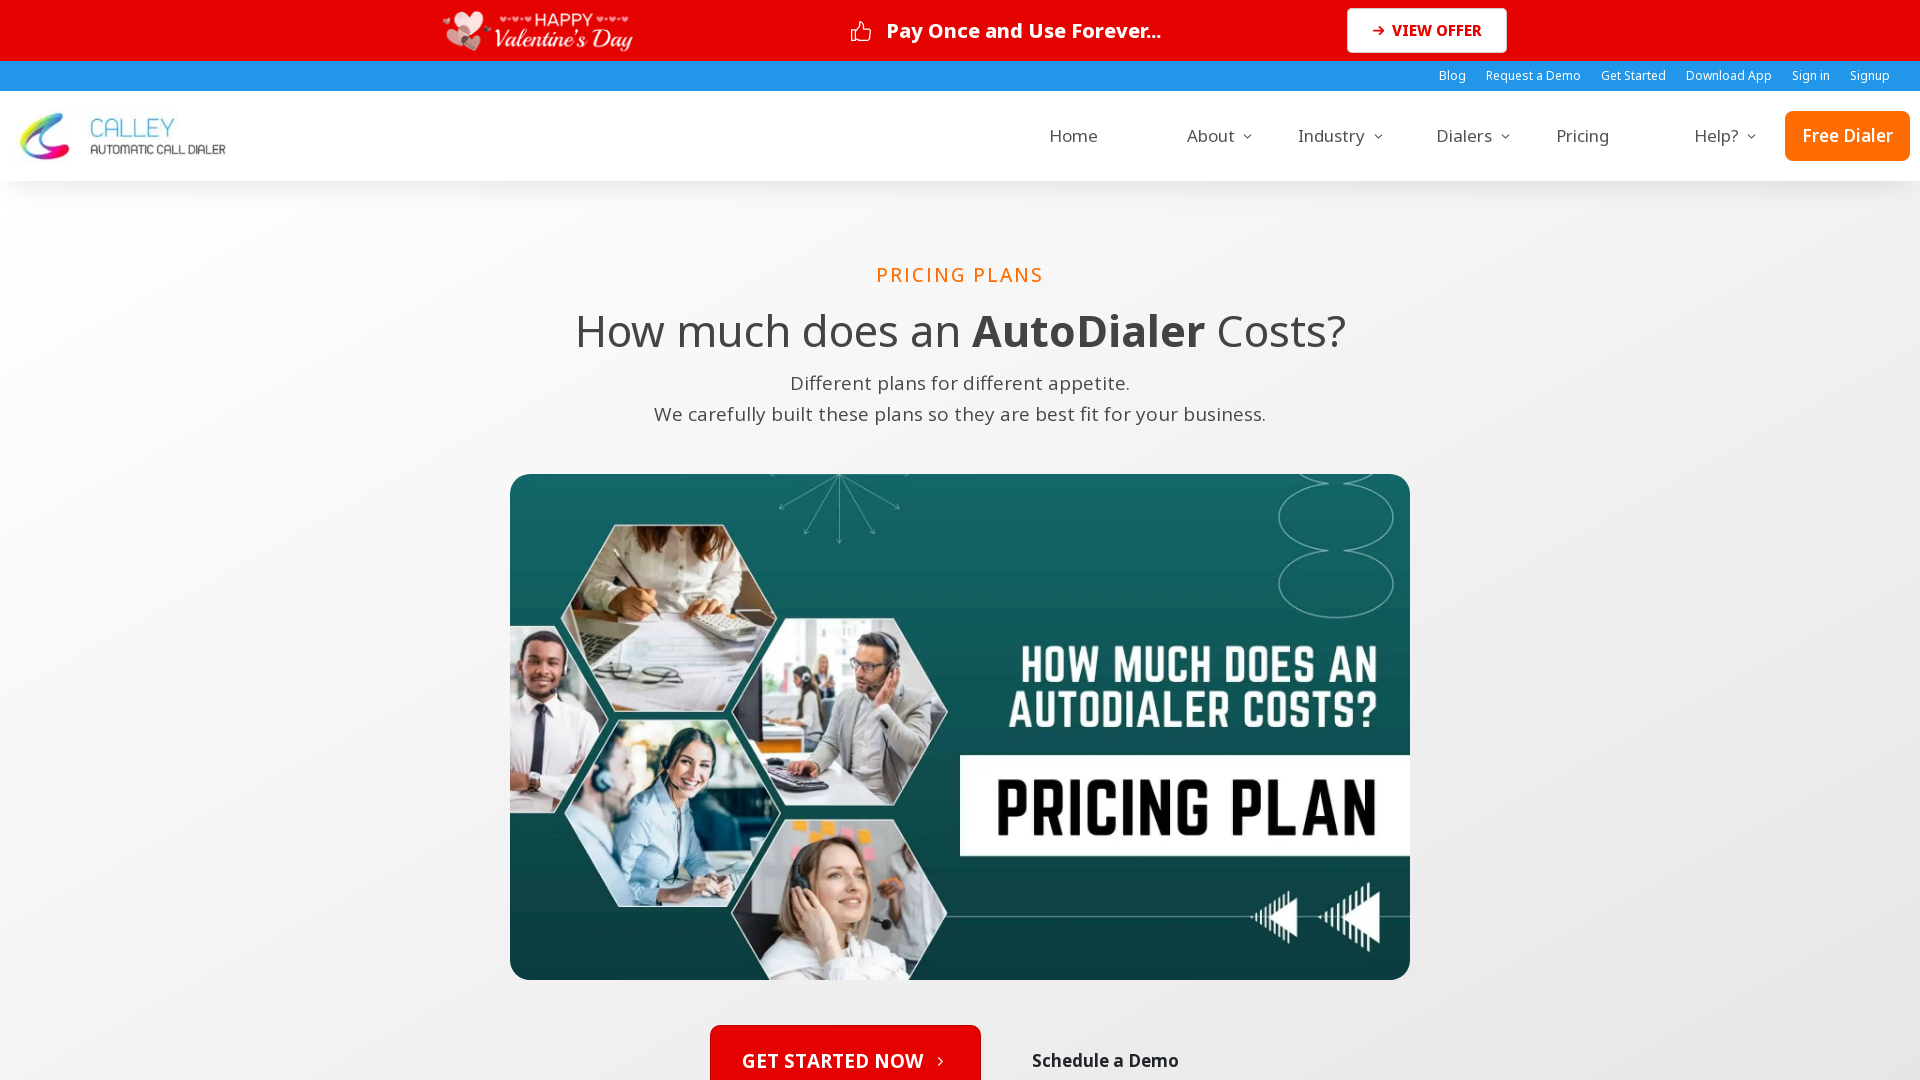

Waited 1 second for page 3 to fully render
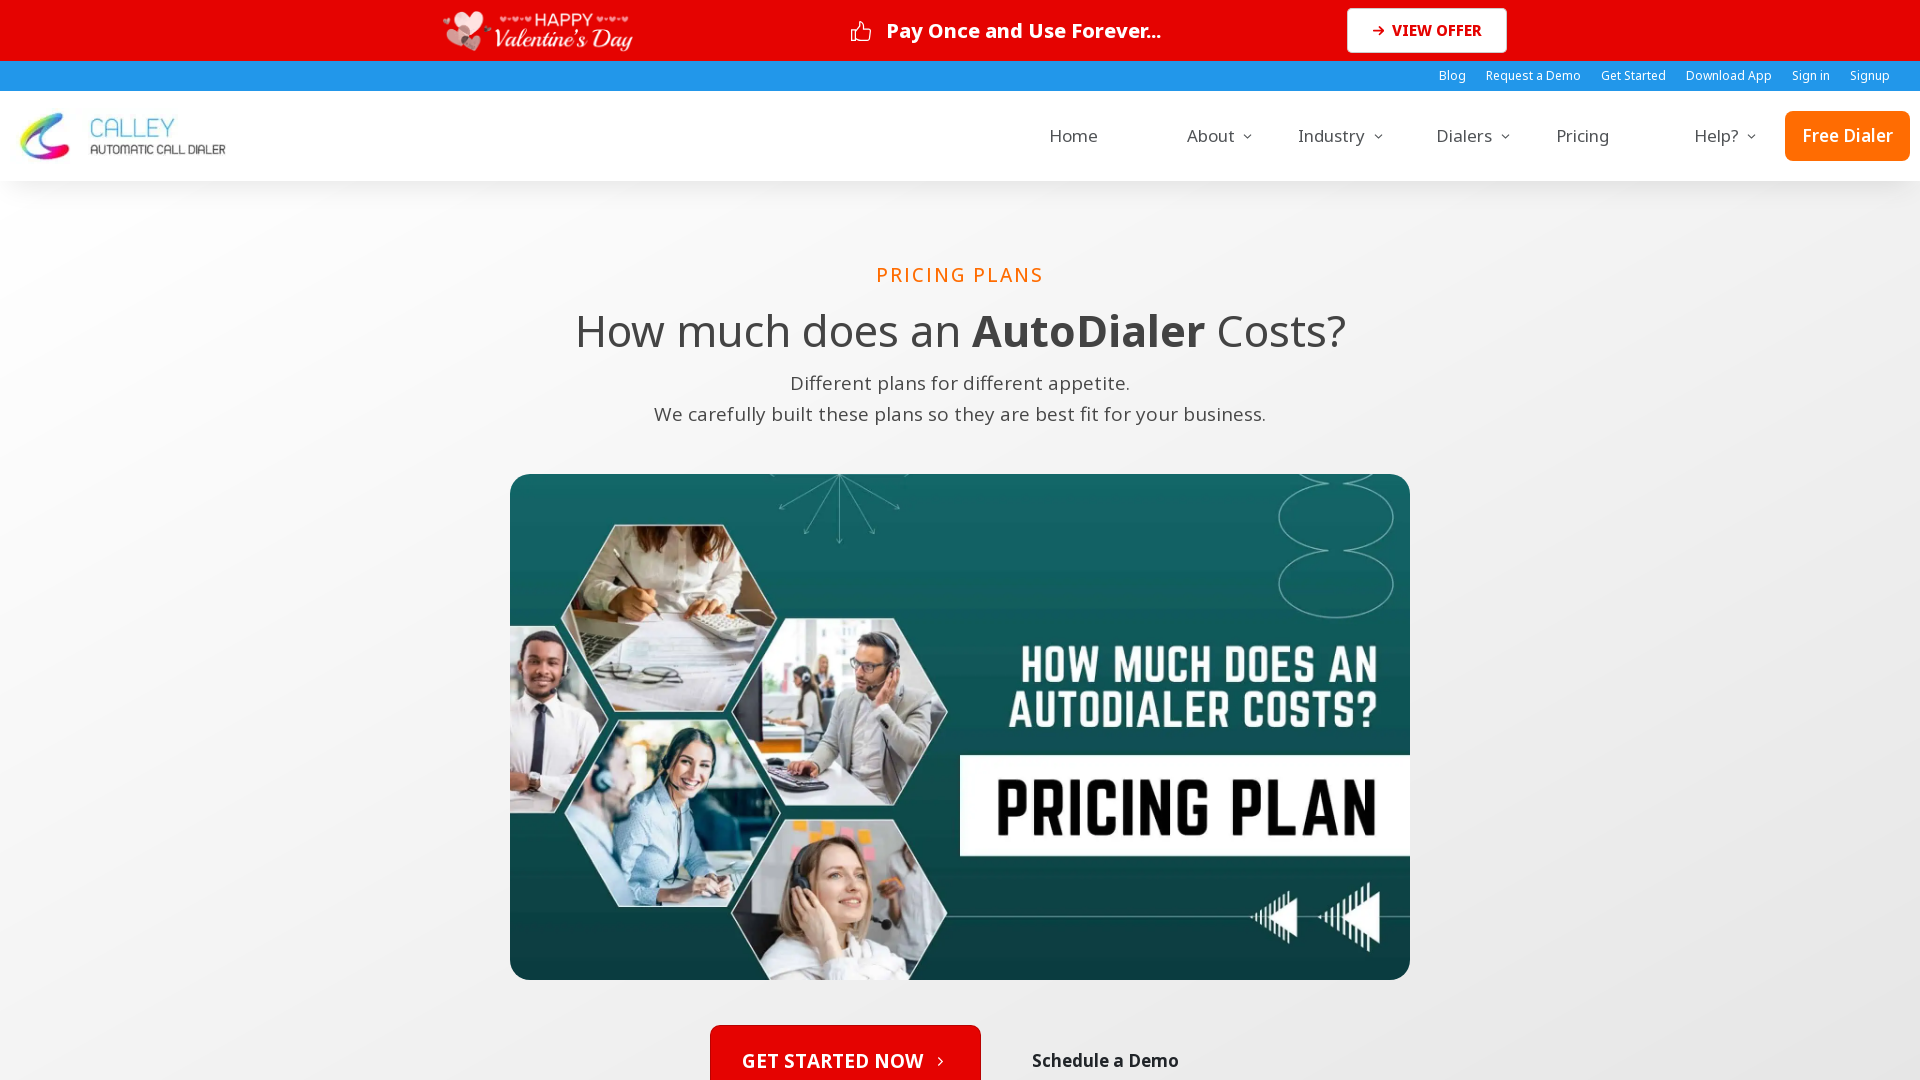

Navigated back to sitemap
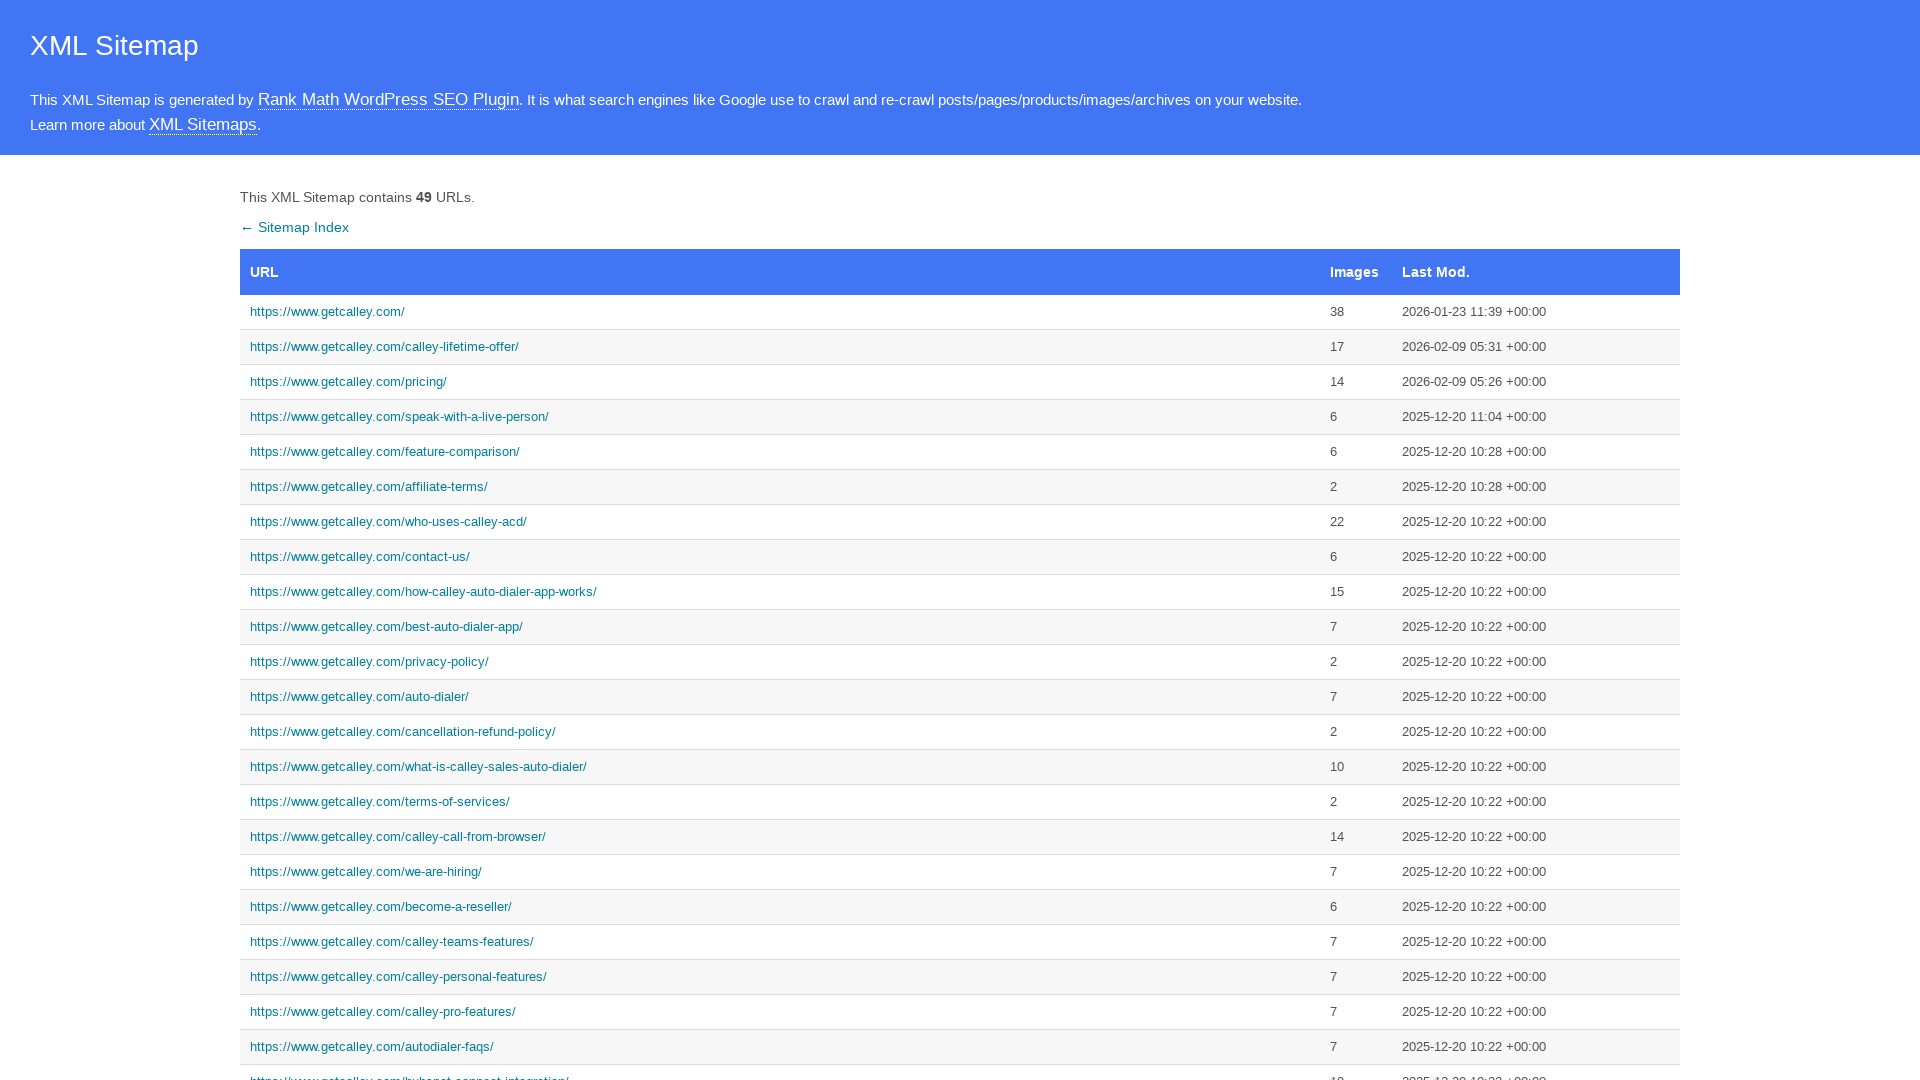

Waited 1 second for sitemap to reload
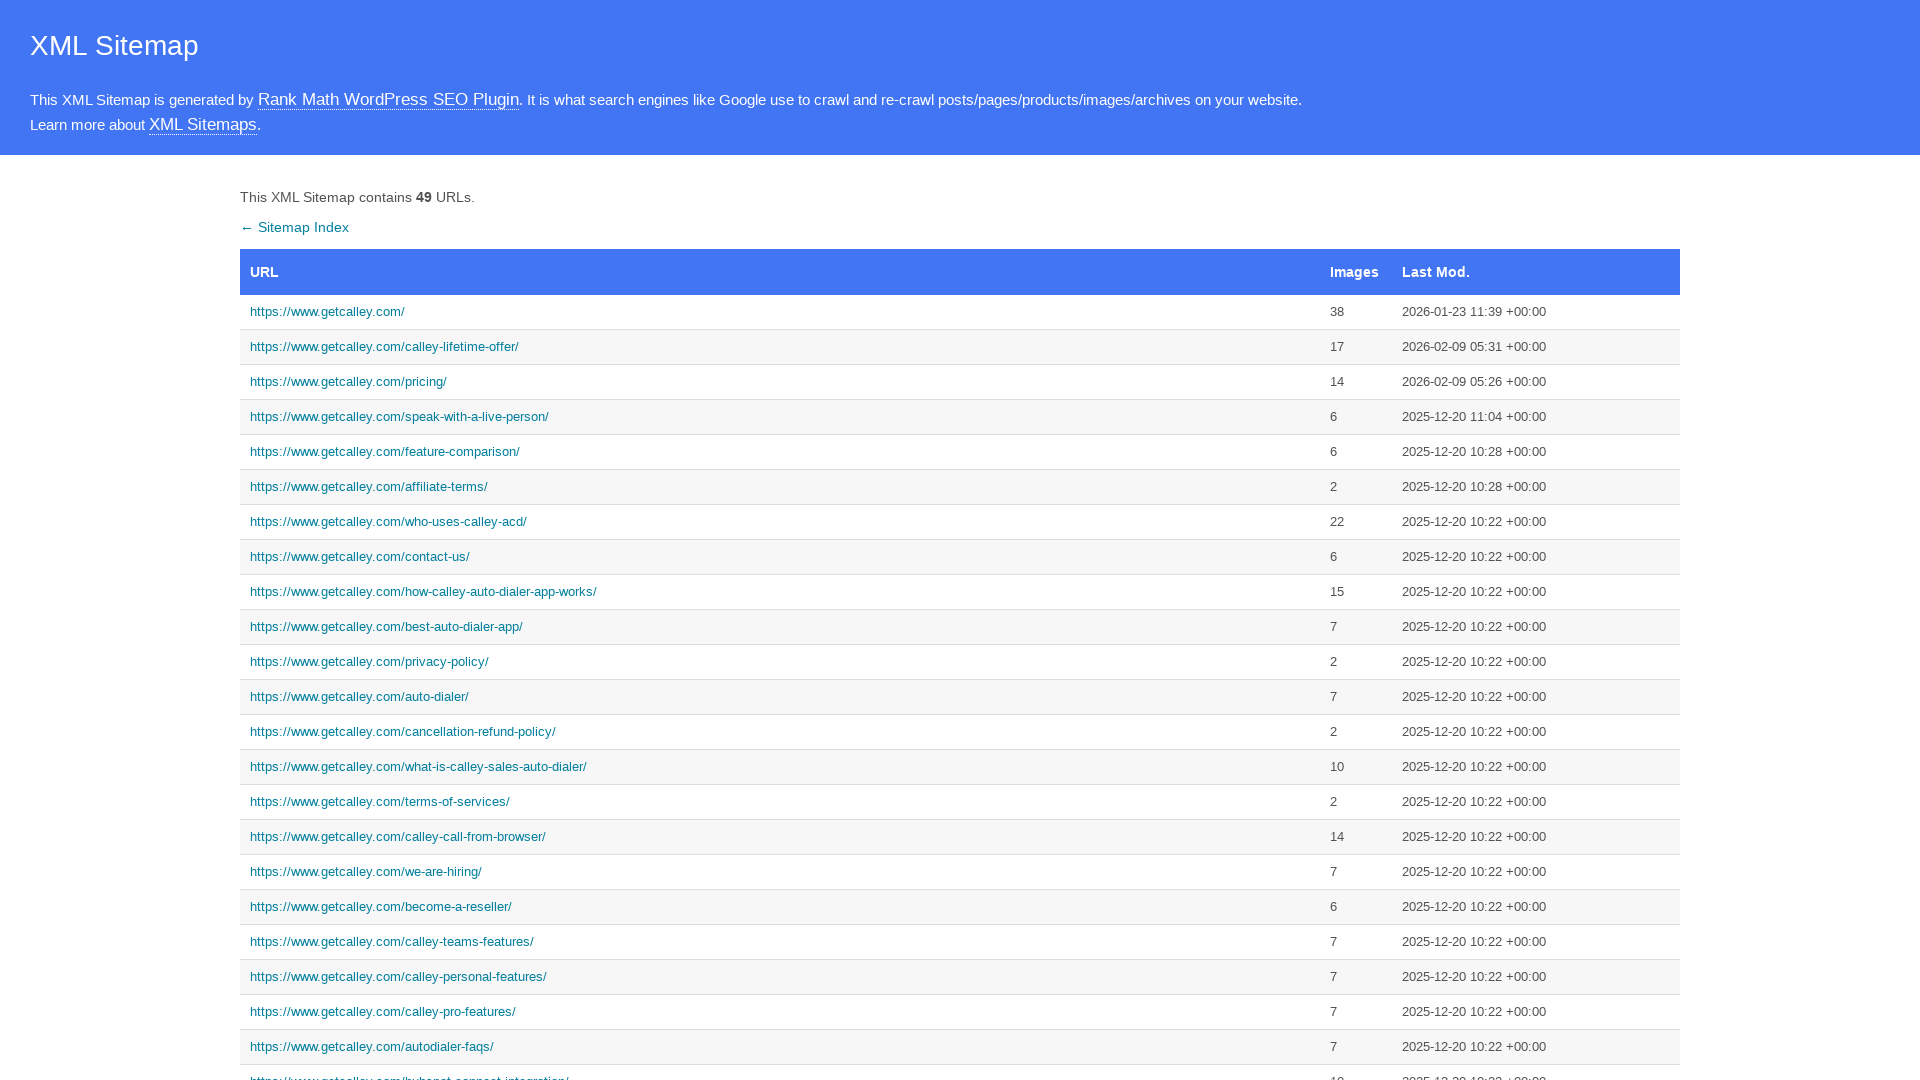

Clicked link 4 from sitemap at (780, 417) on #sitemap a >> nth=3
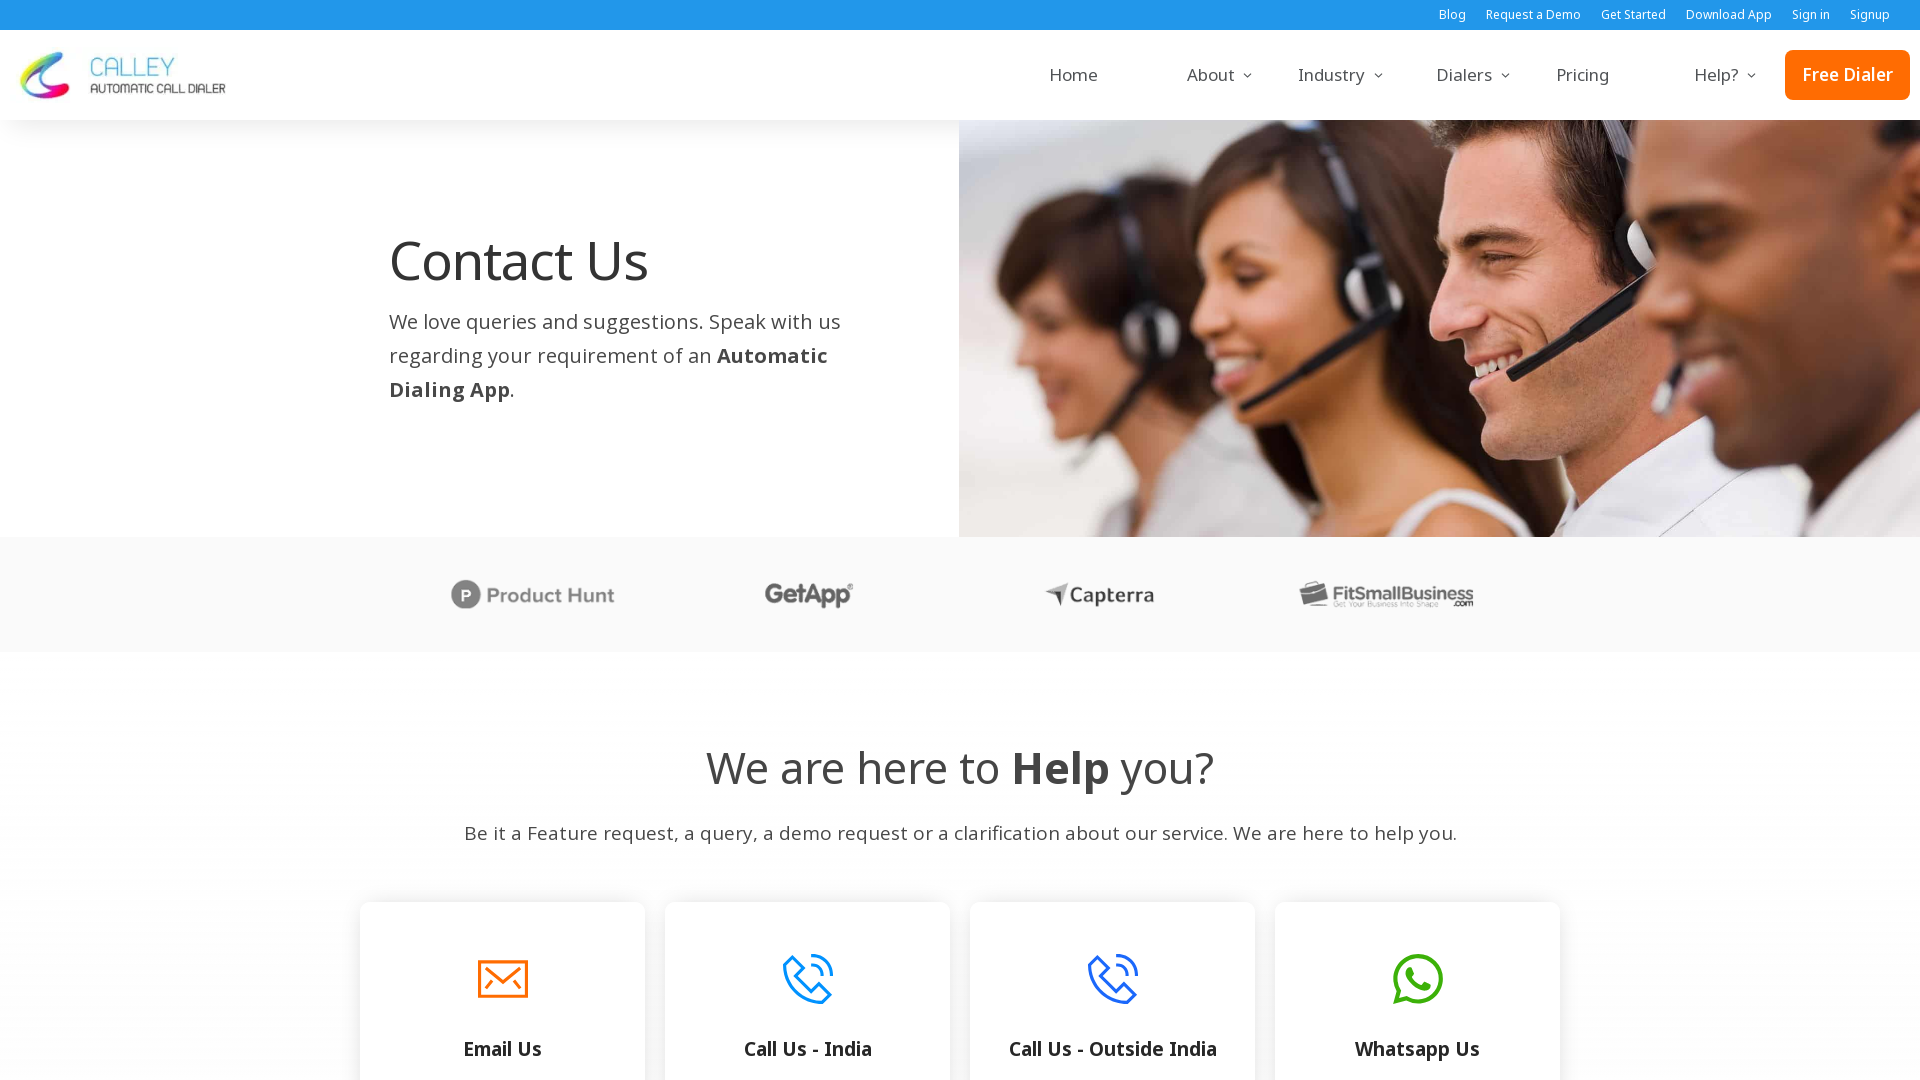

Page 4 DOM content loaded
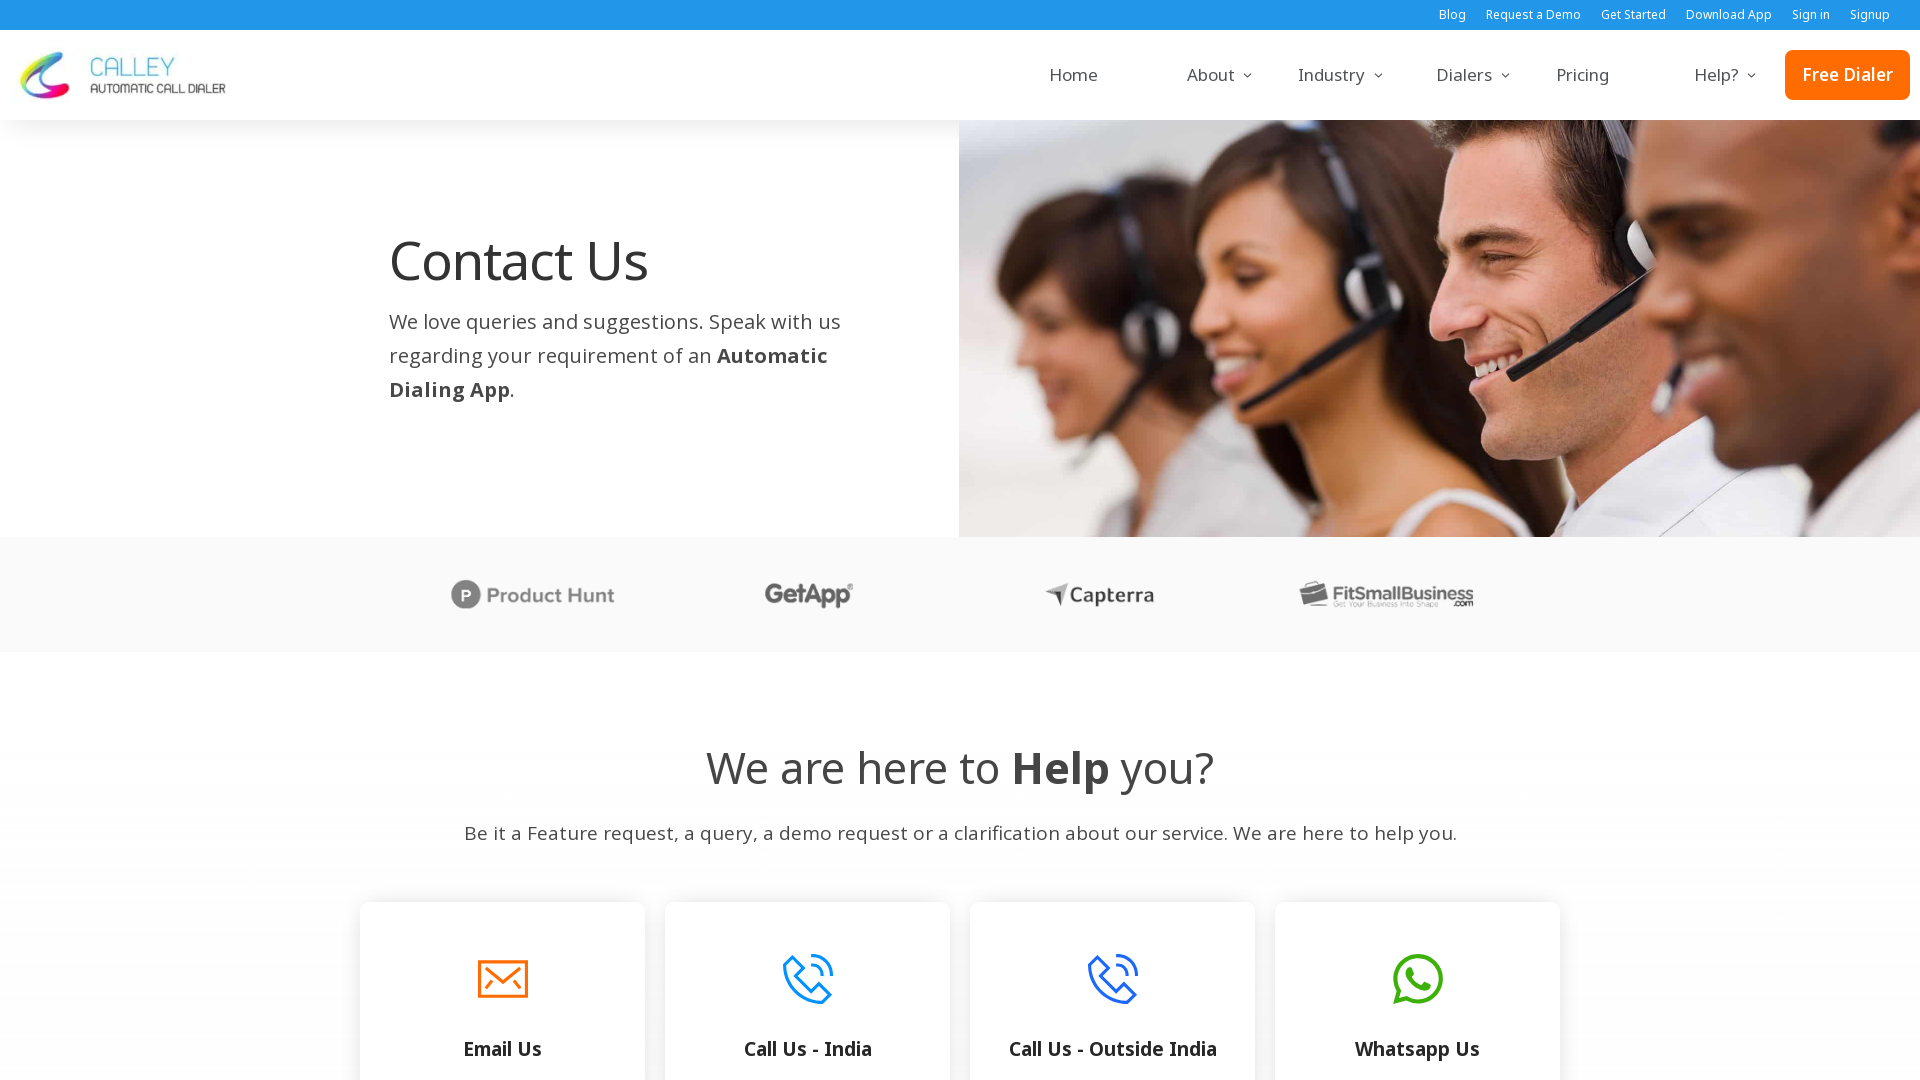

Waited 1 second for page 4 to fully render
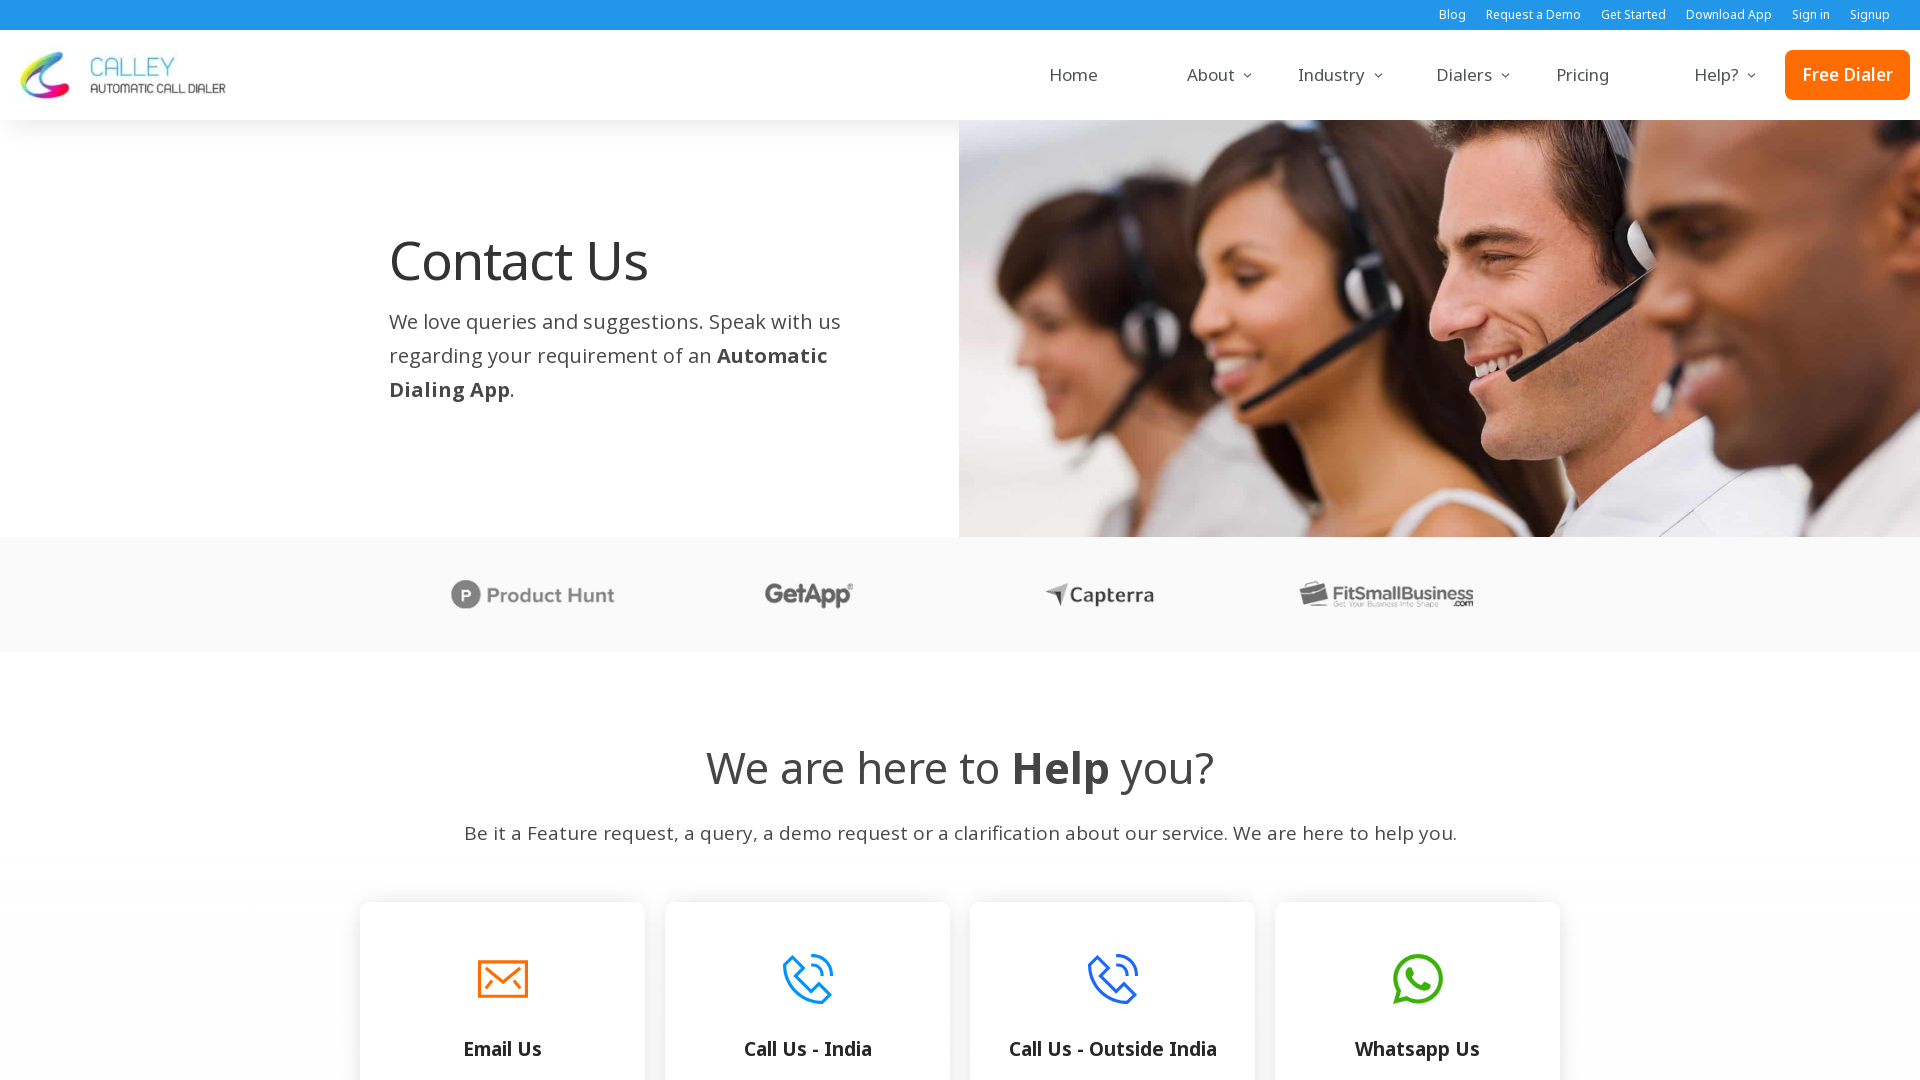

Navigated back to sitemap
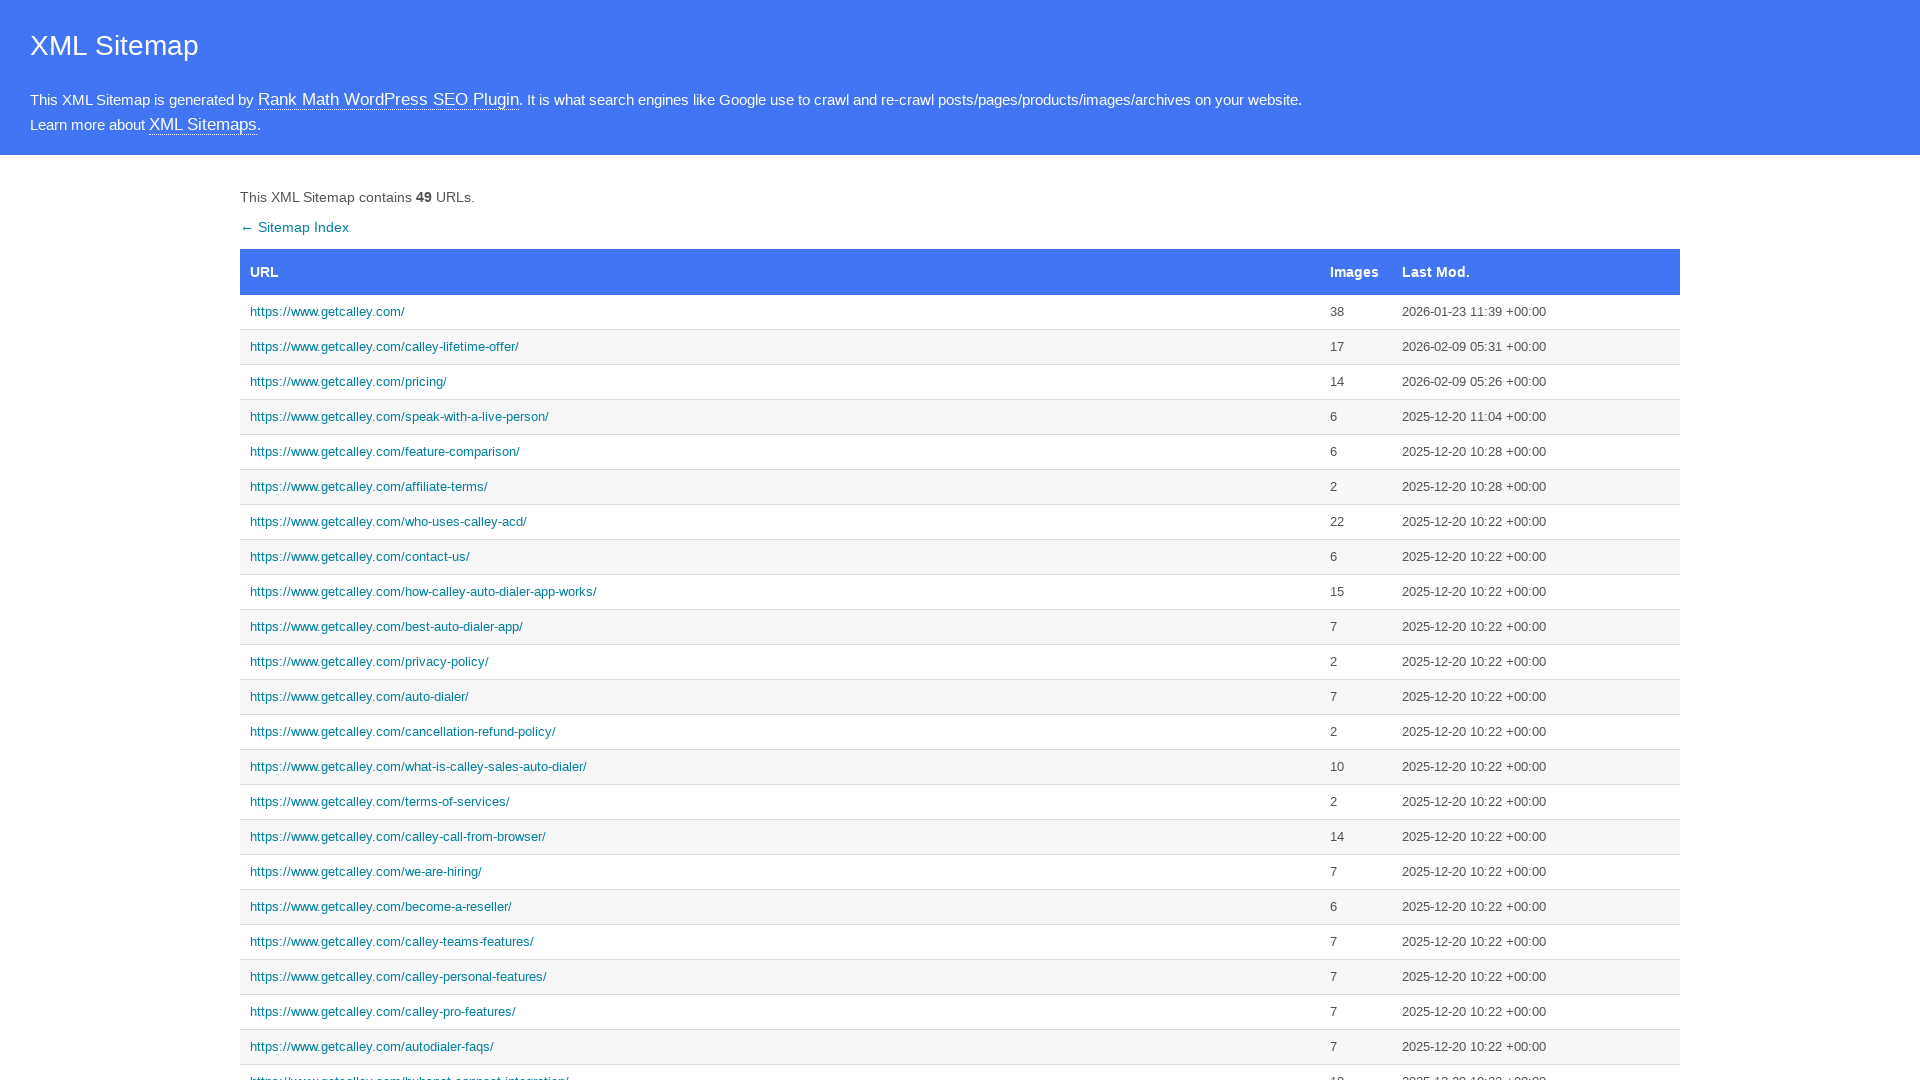

Waited 1 second for sitemap to reload
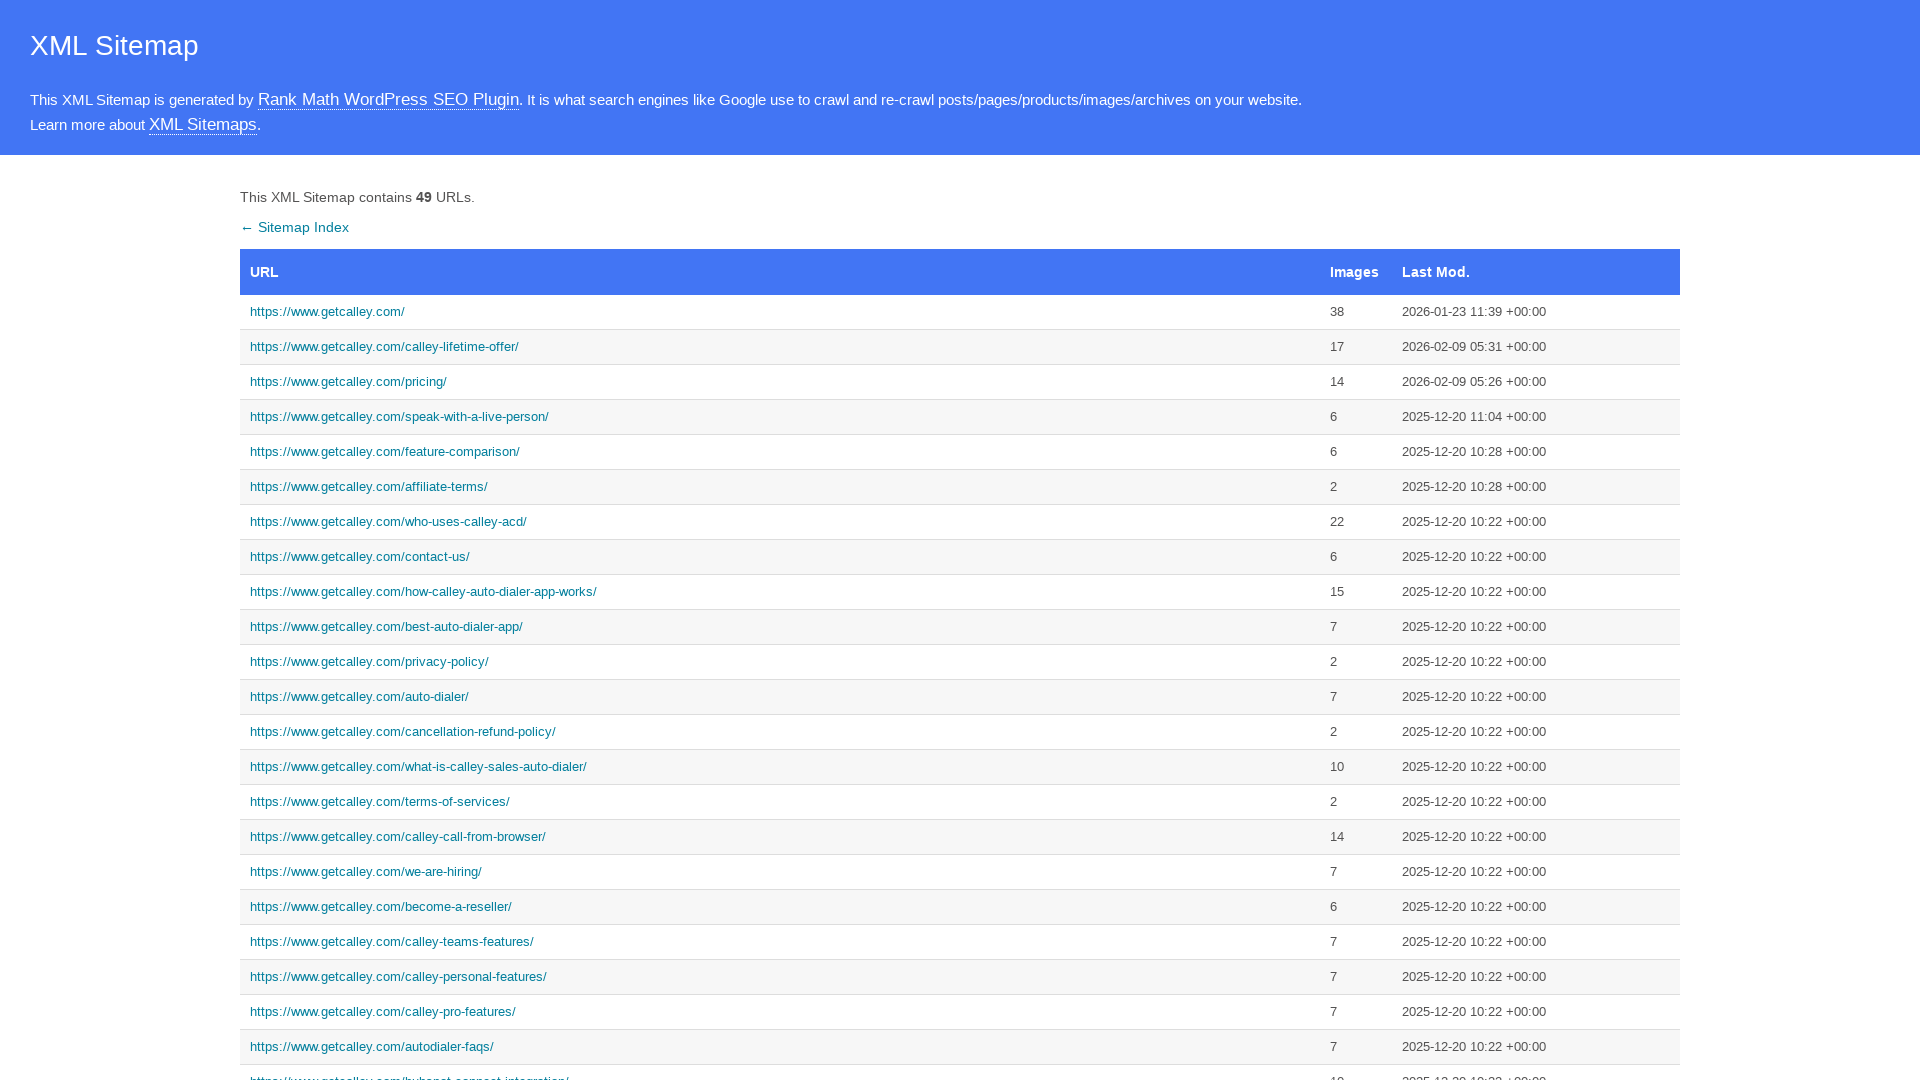

Clicked link 5 from sitemap at (780, 452) on #sitemap a >> nth=4
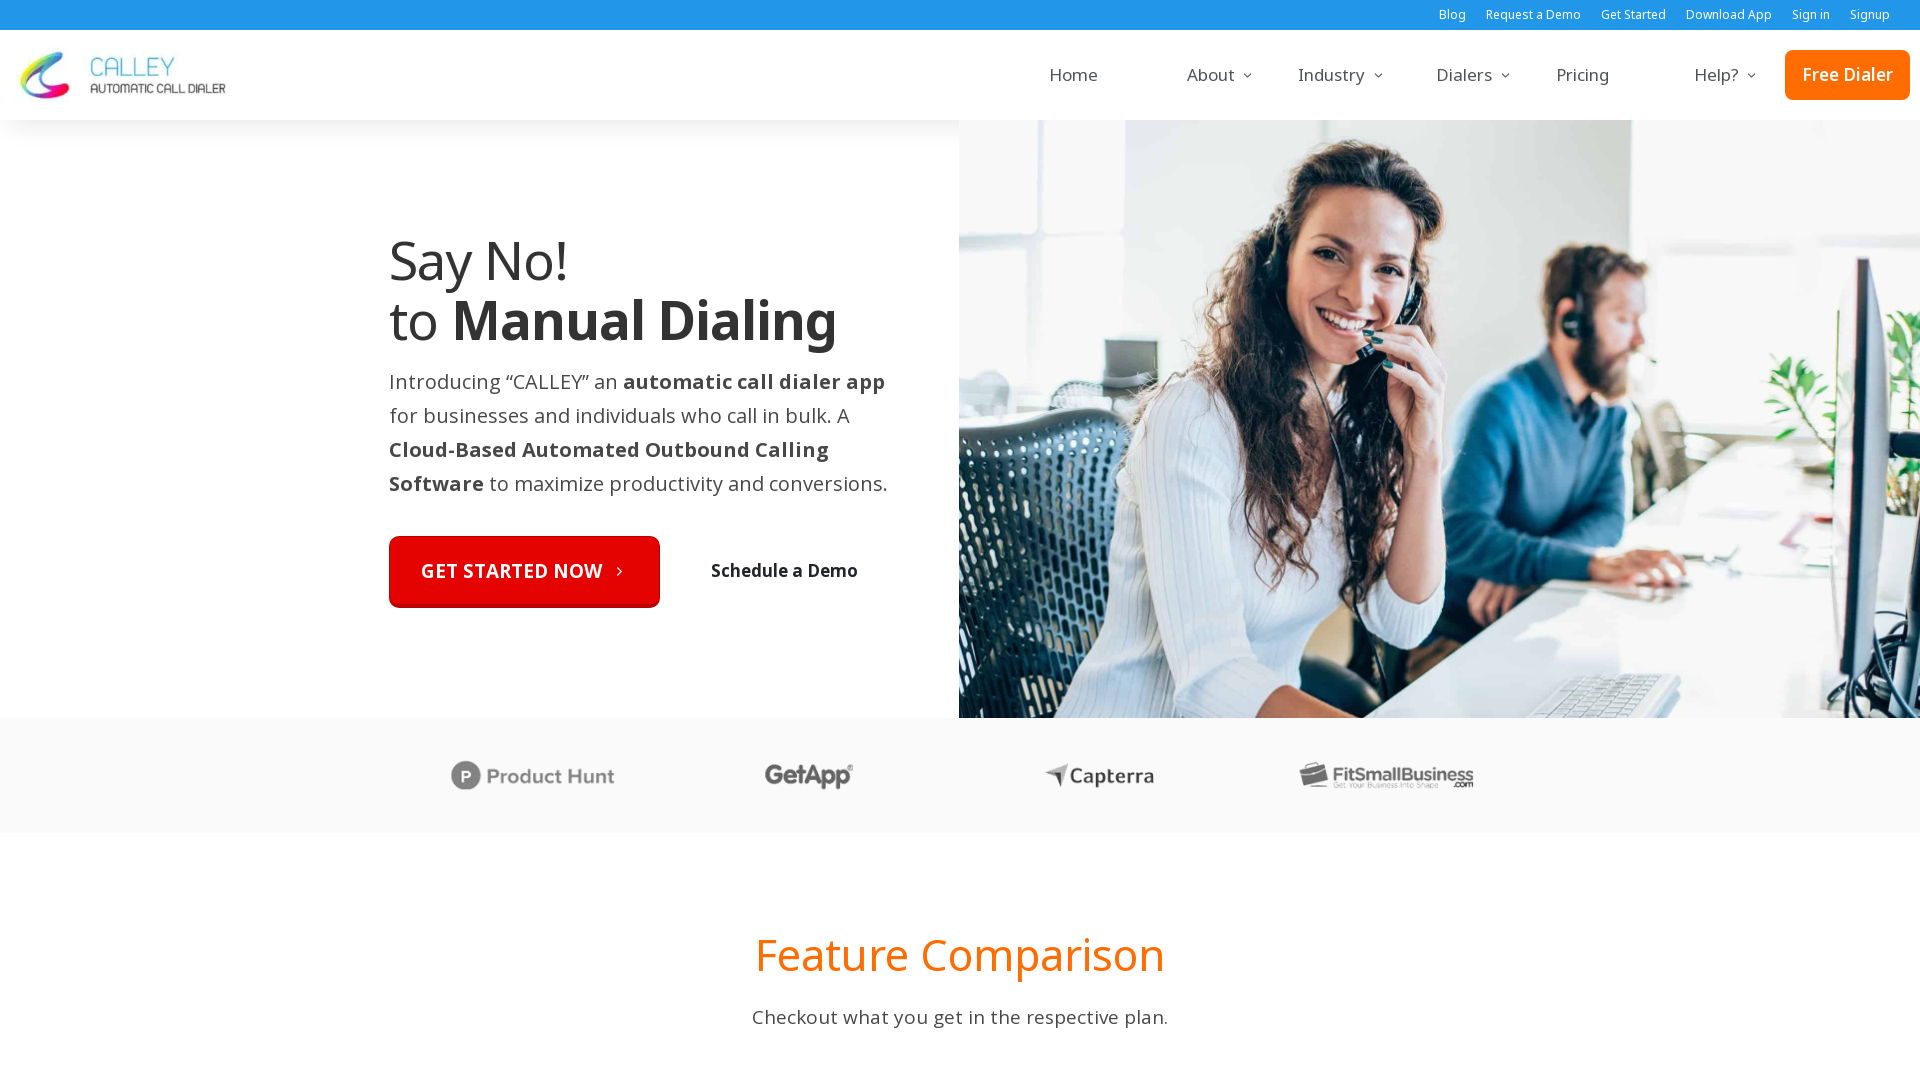

Page 5 DOM content loaded
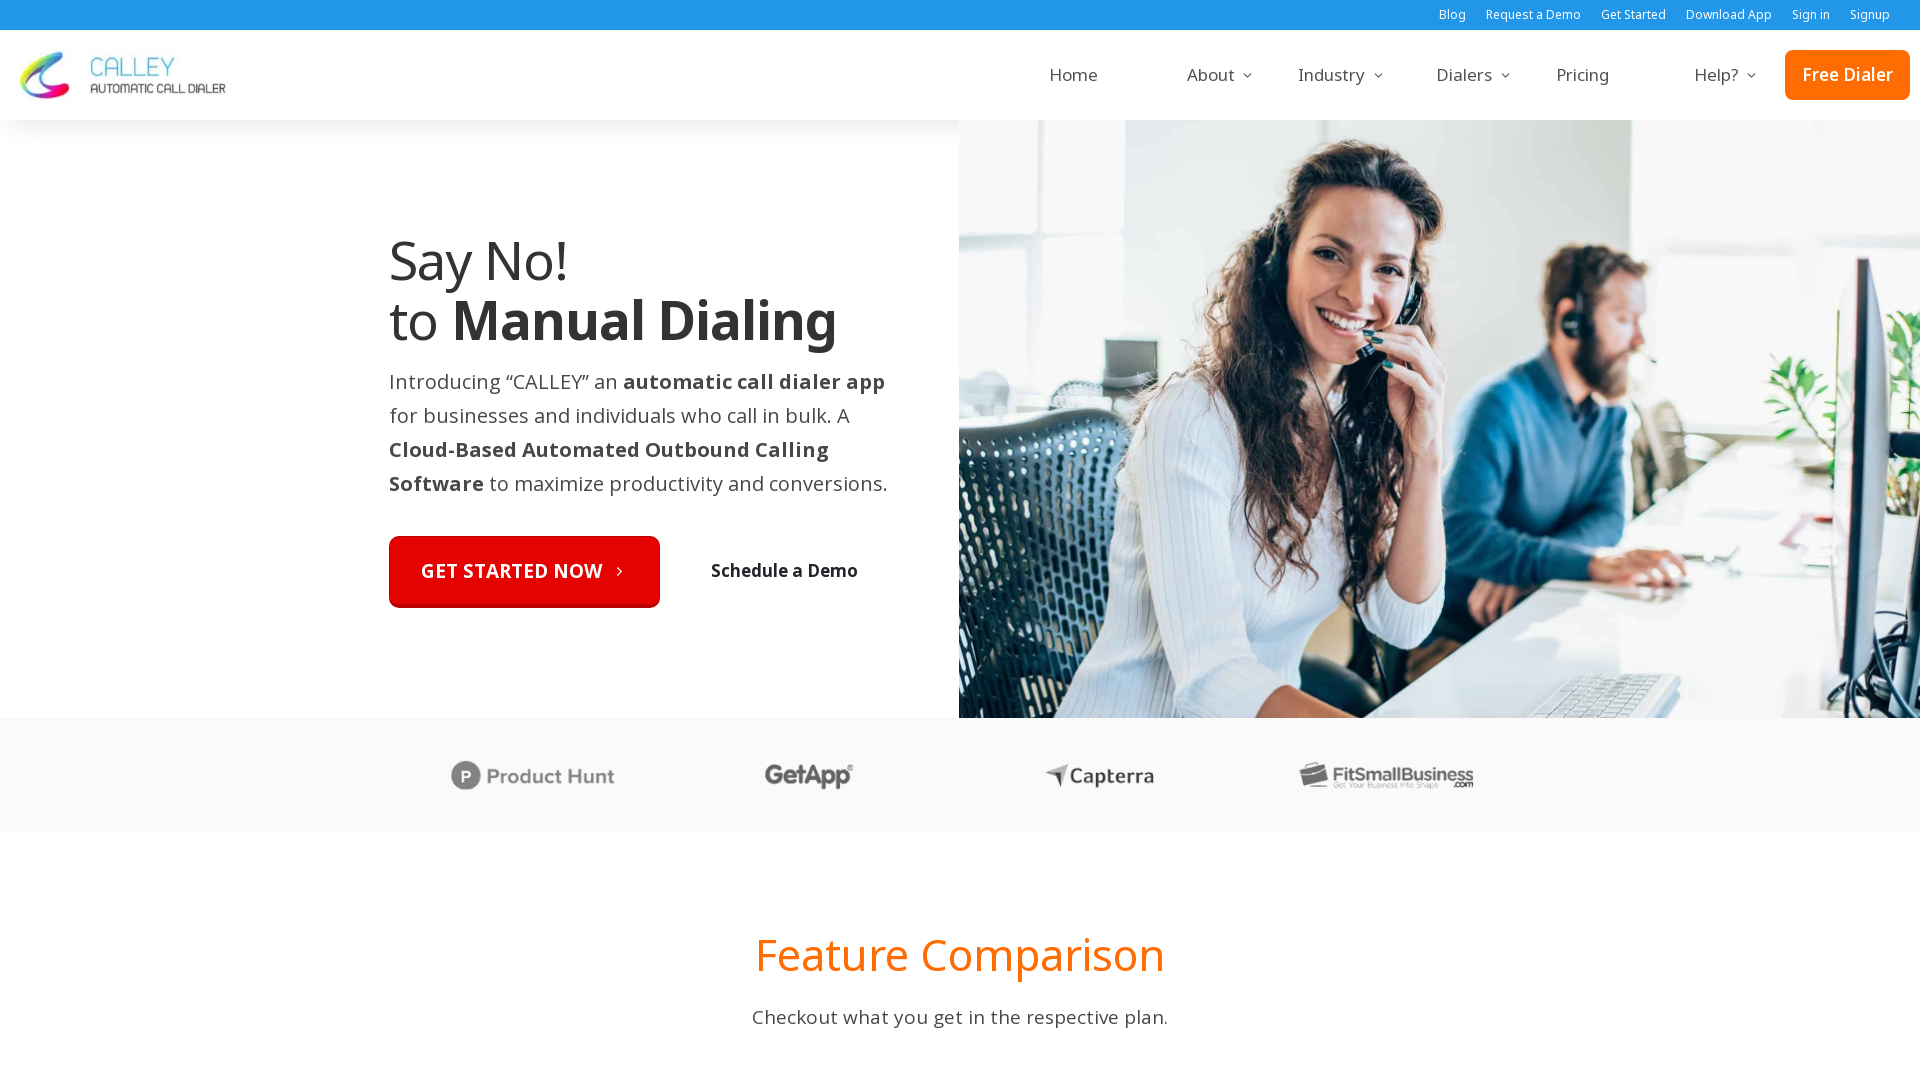

Waited 1 second for page 5 to fully render
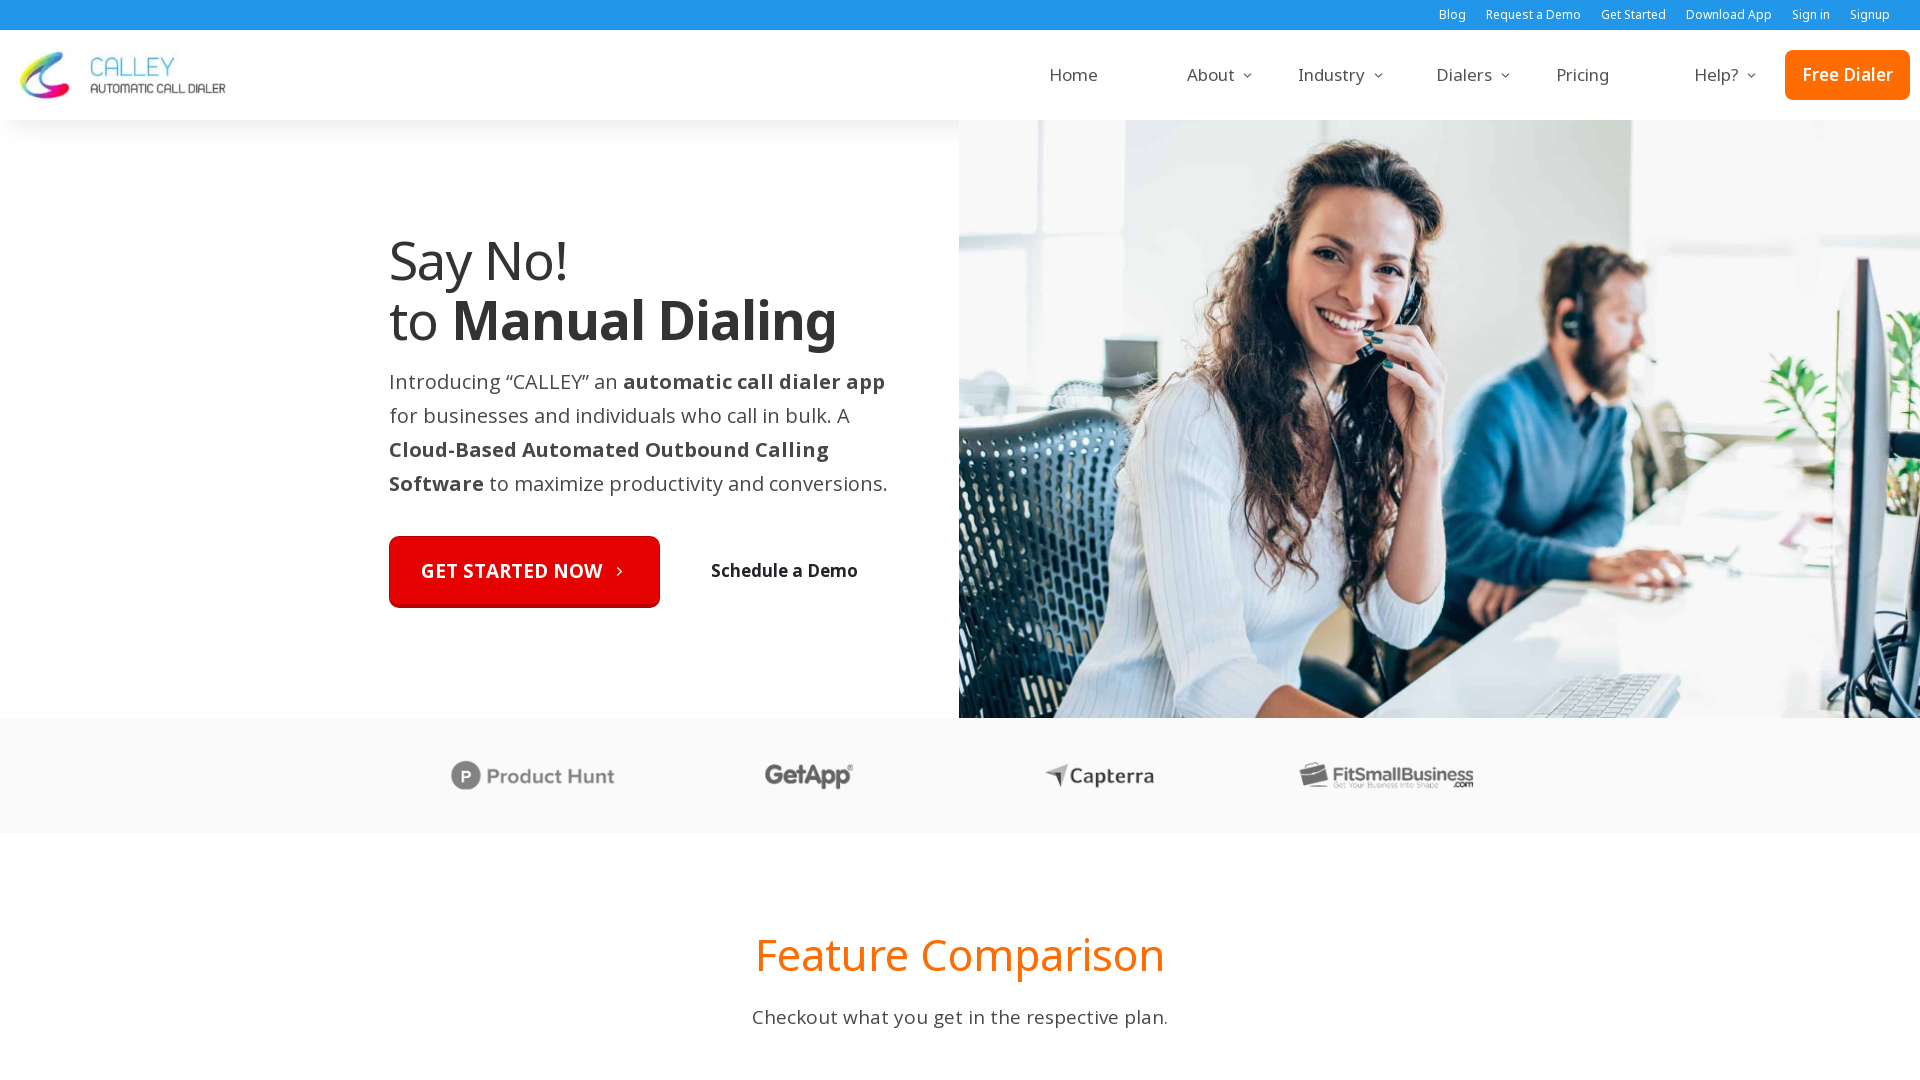

Navigated back to sitemap
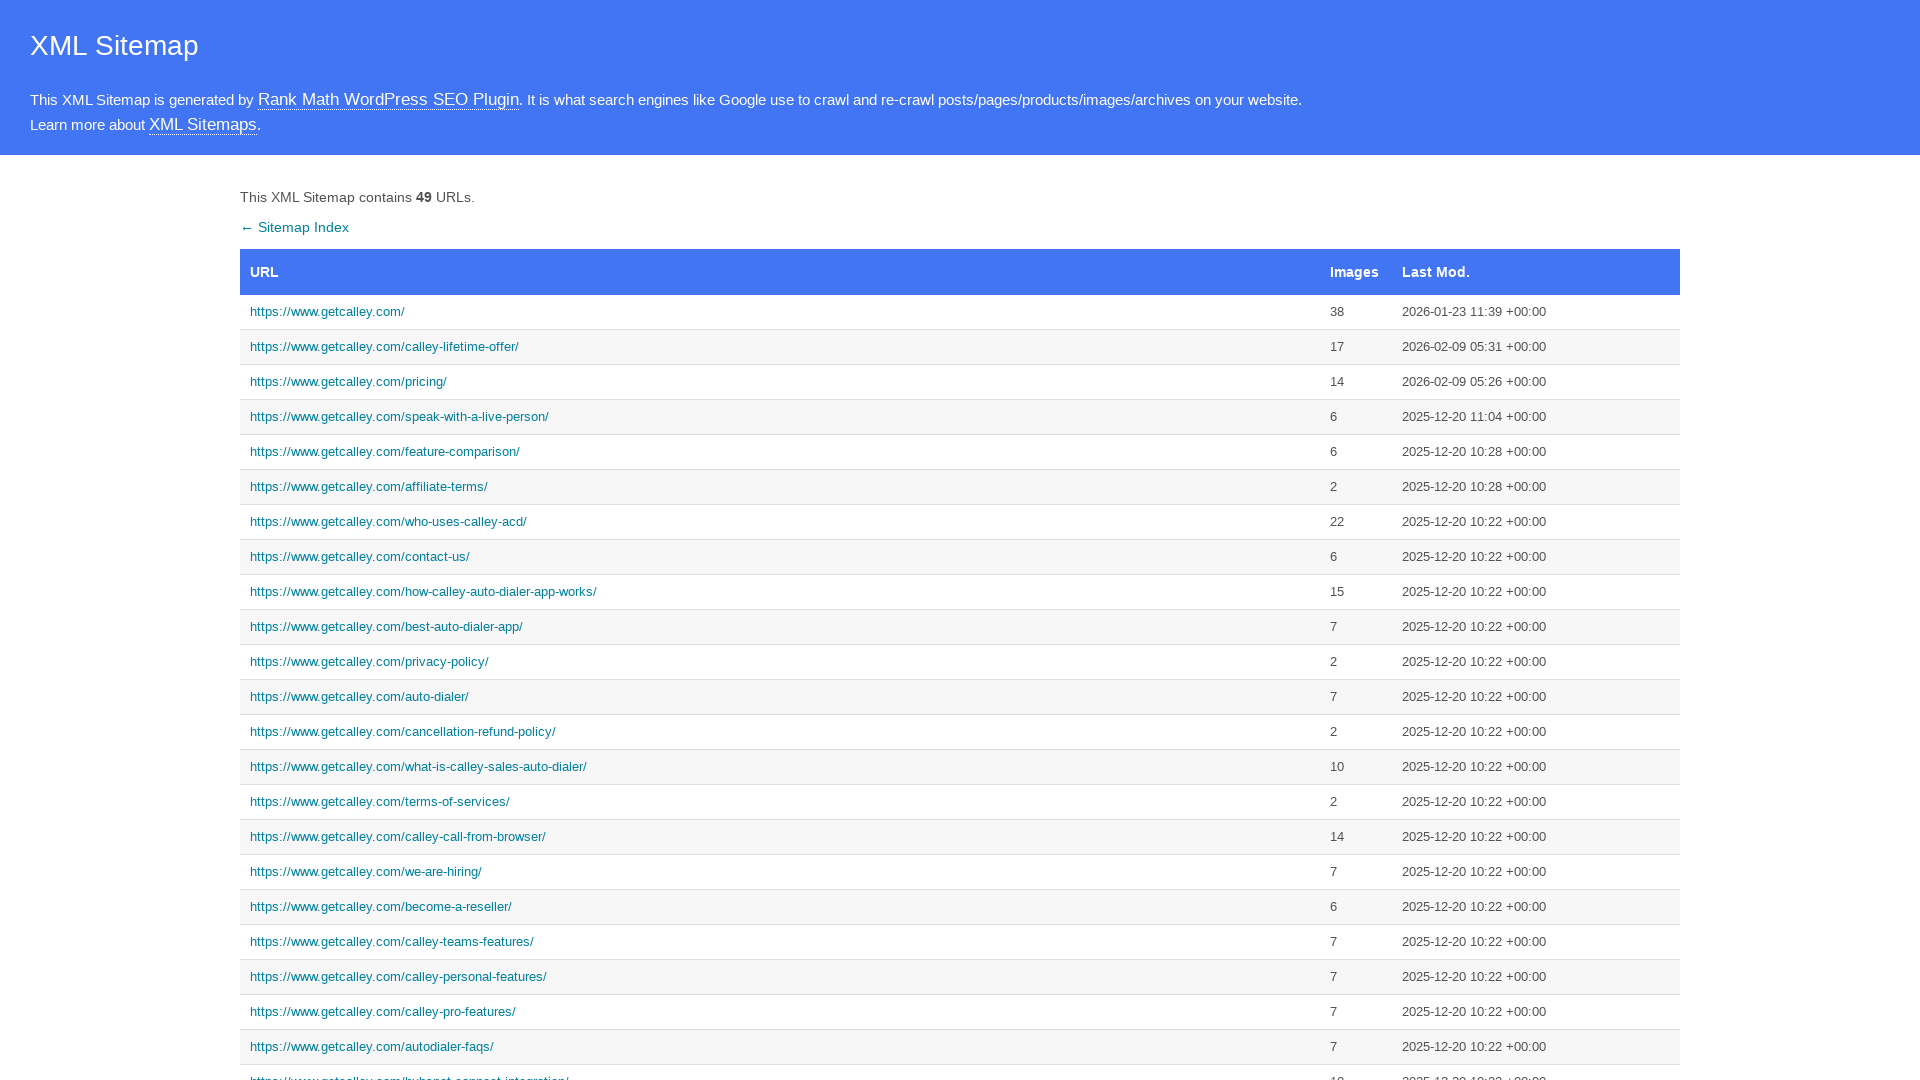

Waited 1 second for sitemap to reload
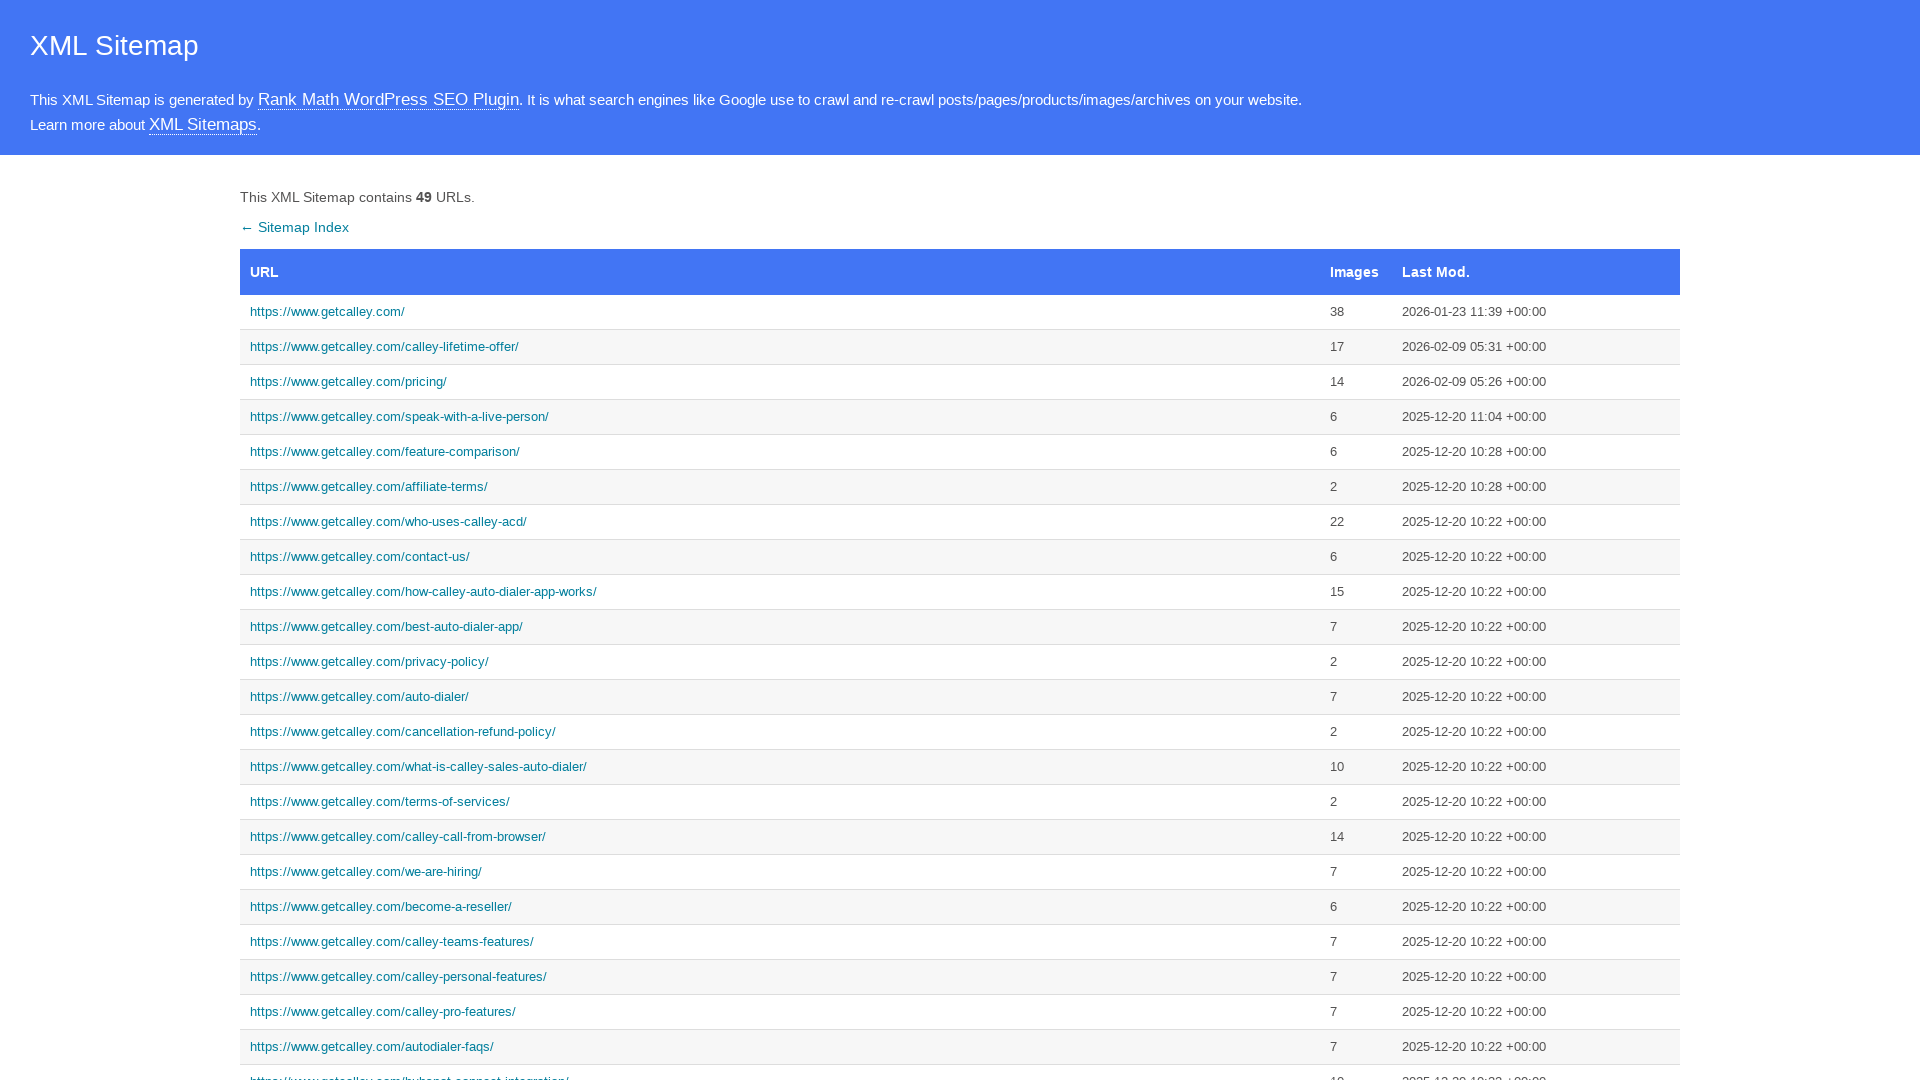

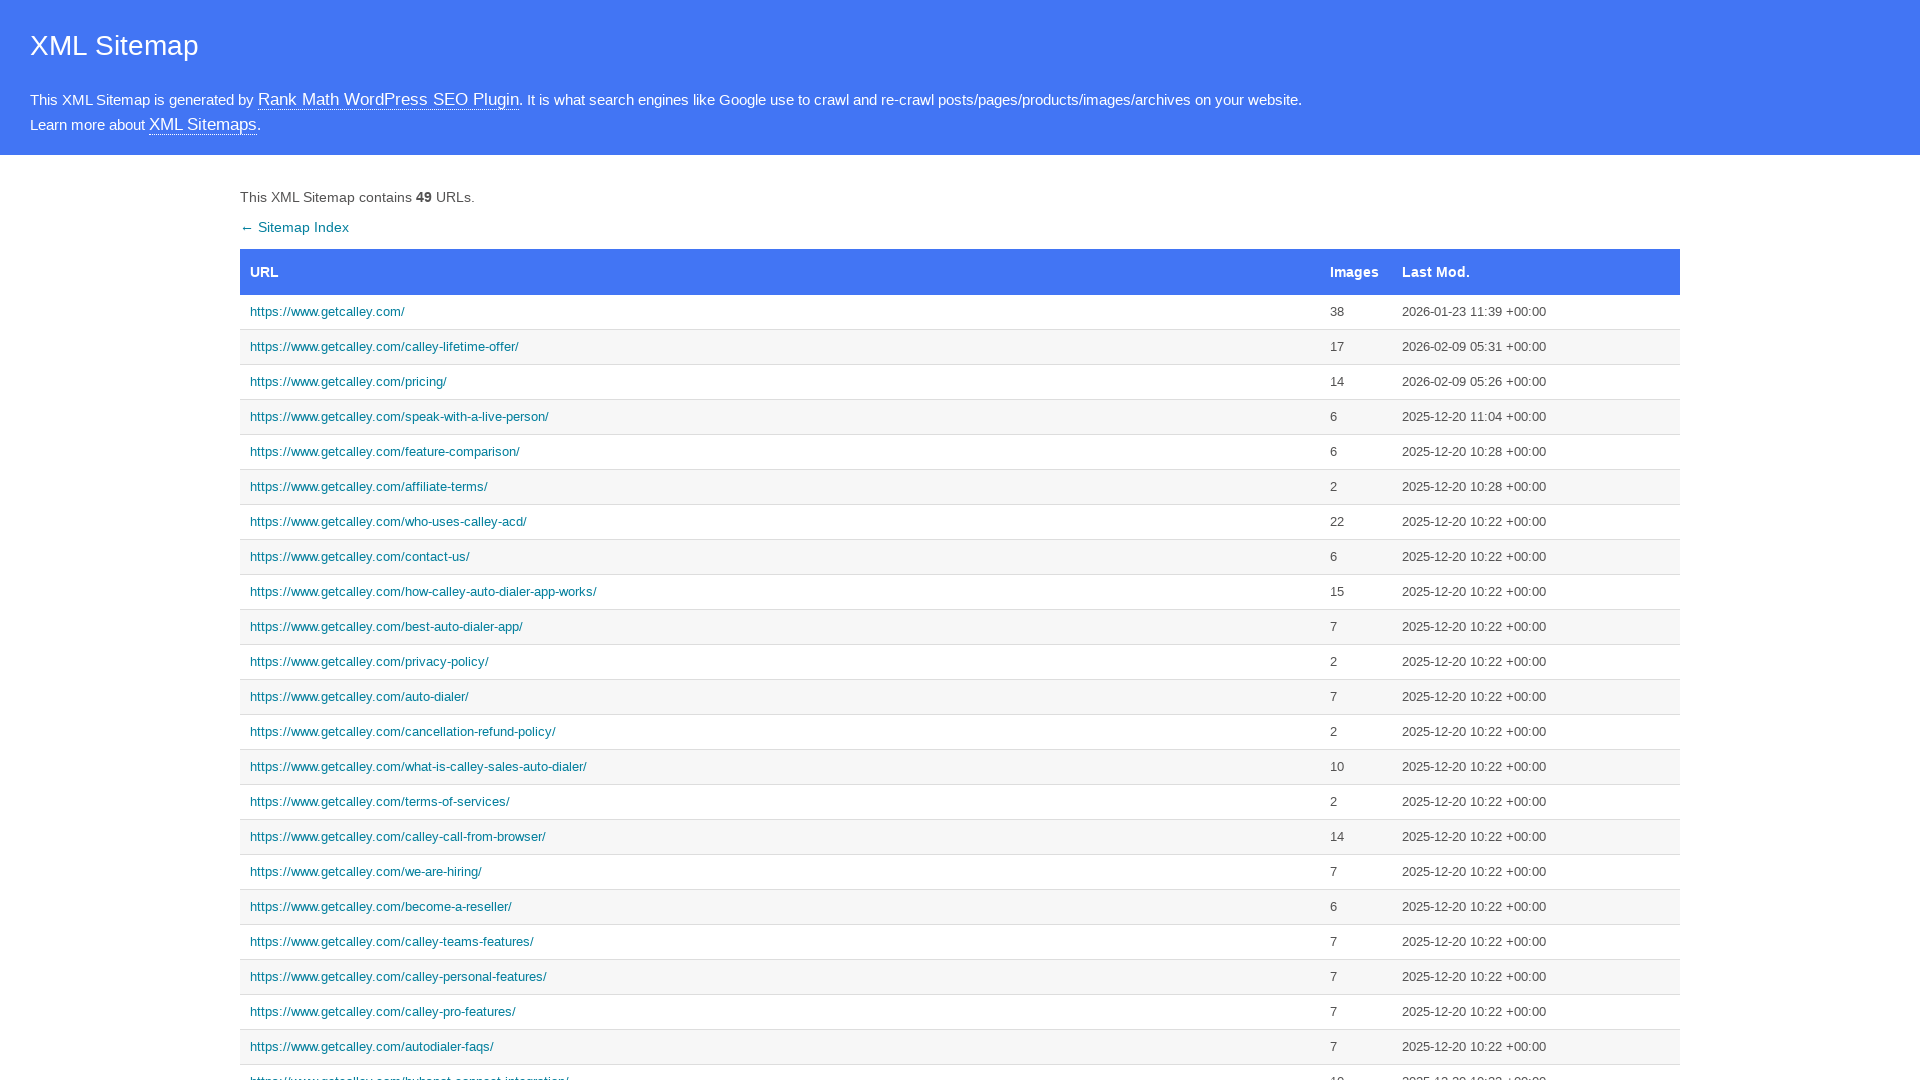